Tests selecting all checkboxes on a page with multiple checkbox fields

Starting URL: https://automationfc.github.io/multiple-fields/

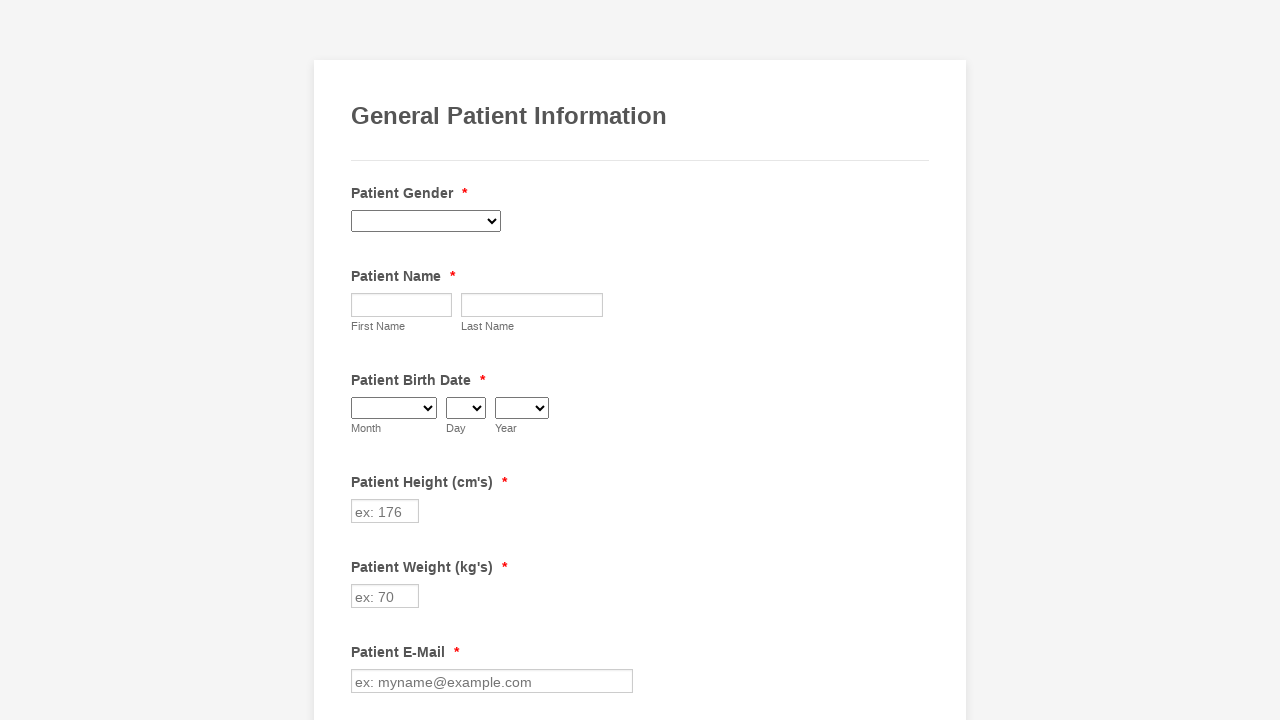

Navigated to multiple fields test page
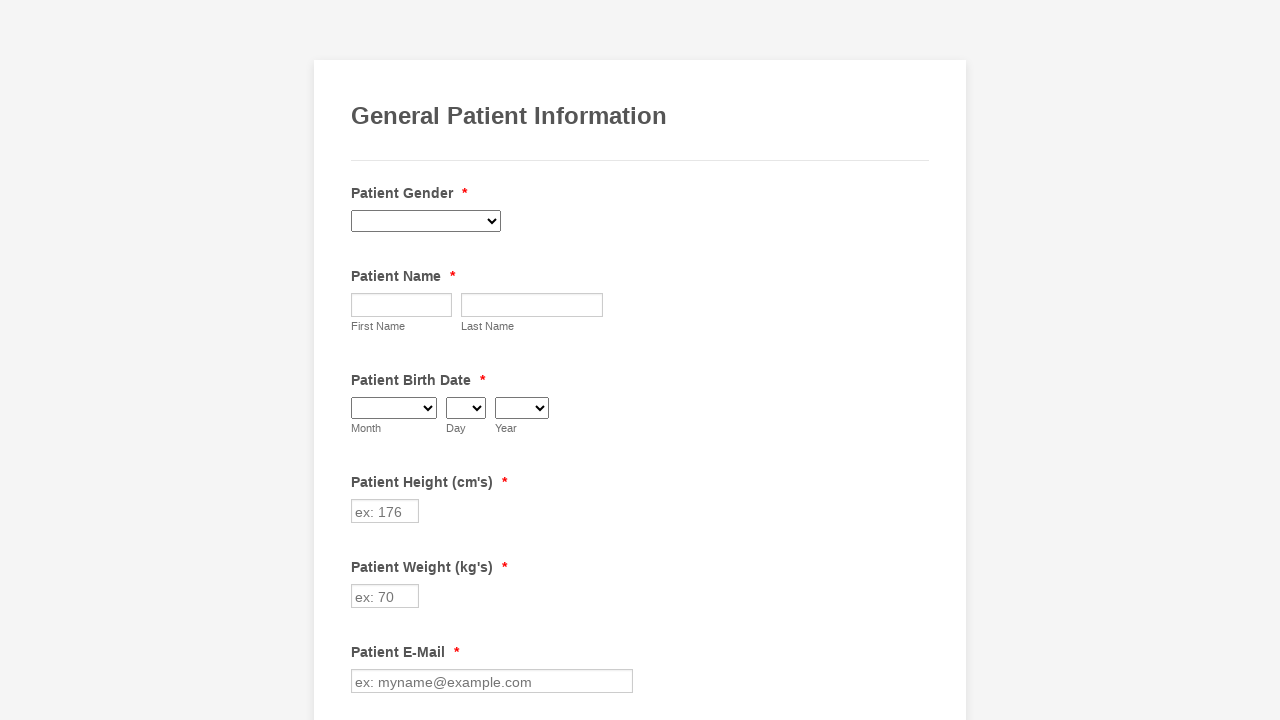

Located all checkbox elements on the page
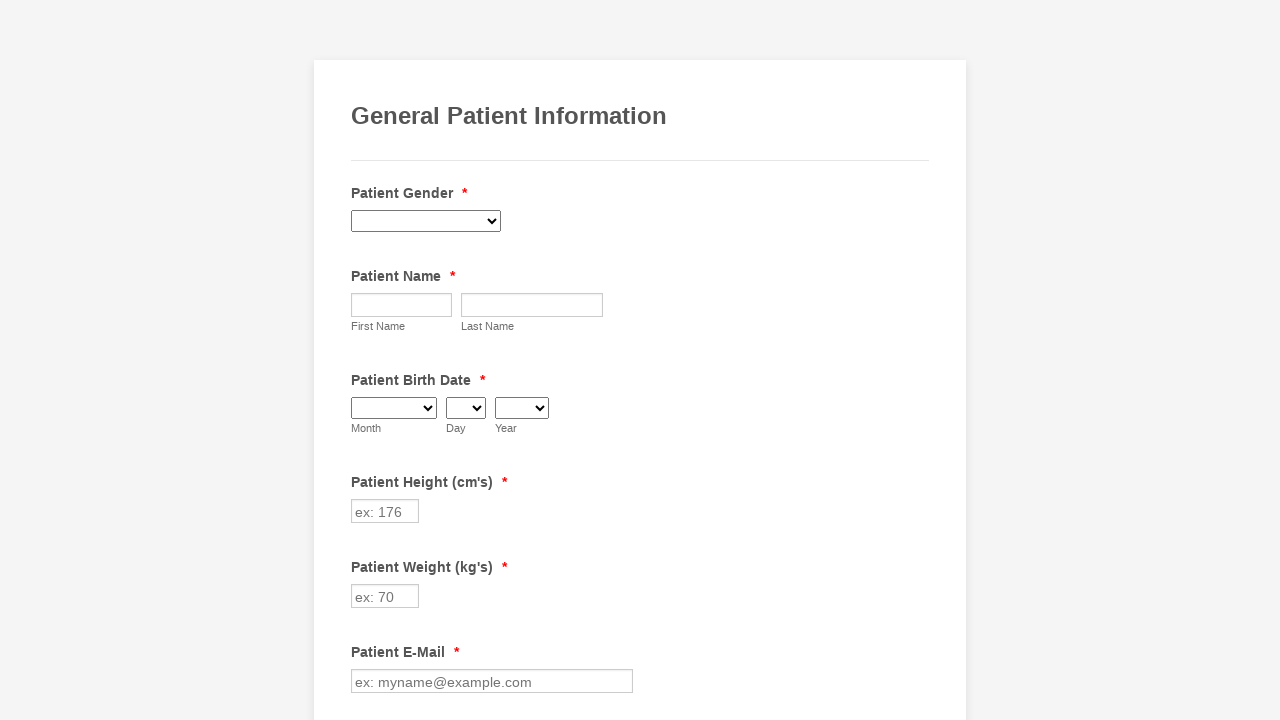

Clicked unchecked checkbox to select it at (362, 360) on xpath=//input[@type='checkbox'] >> nth=0
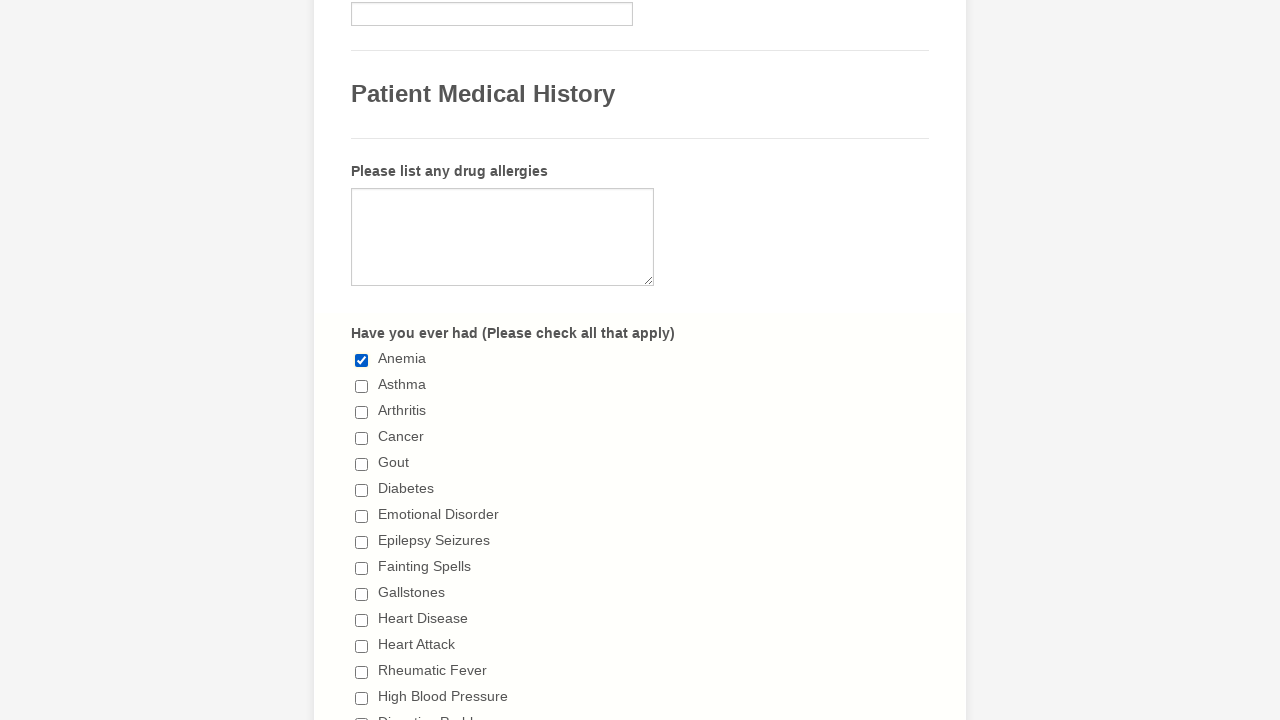

Clicked unchecked checkbox to select it at (362, 386) on xpath=//input[@type='checkbox'] >> nth=1
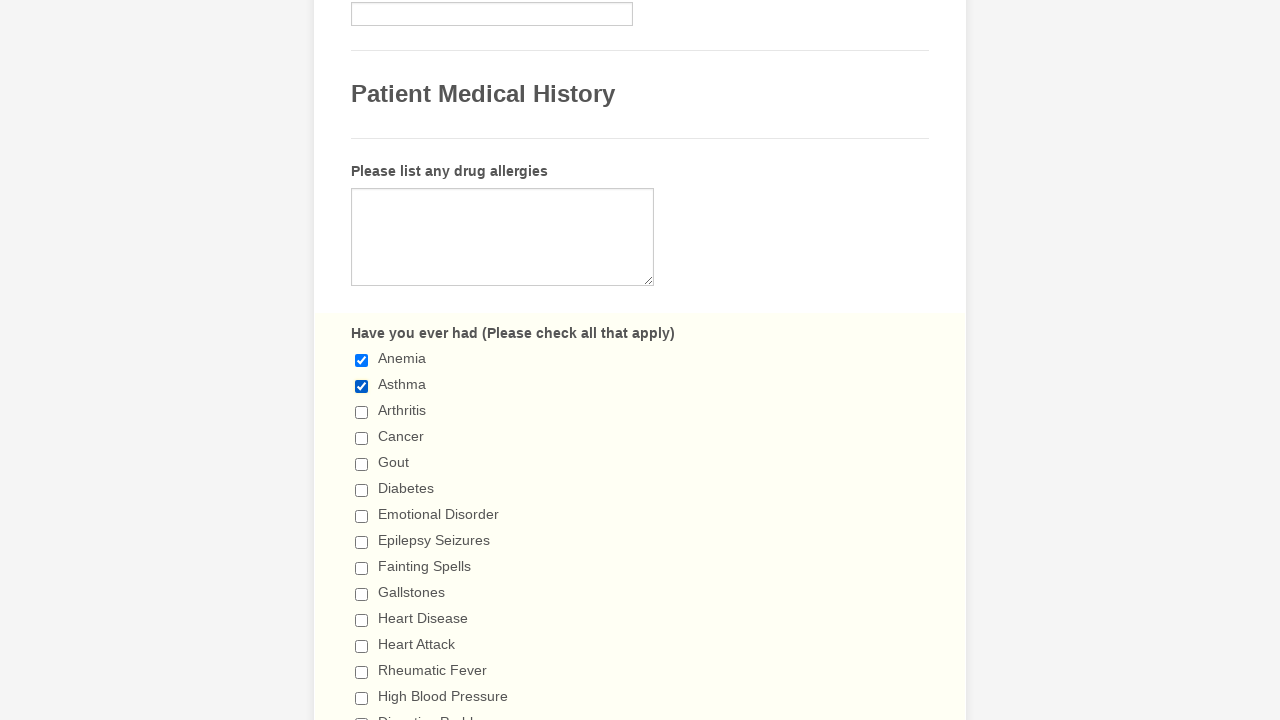

Clicked unchecked checkbox to select it at (362, 412) on xpath=//input[@type='checkbox'] >> nth=2
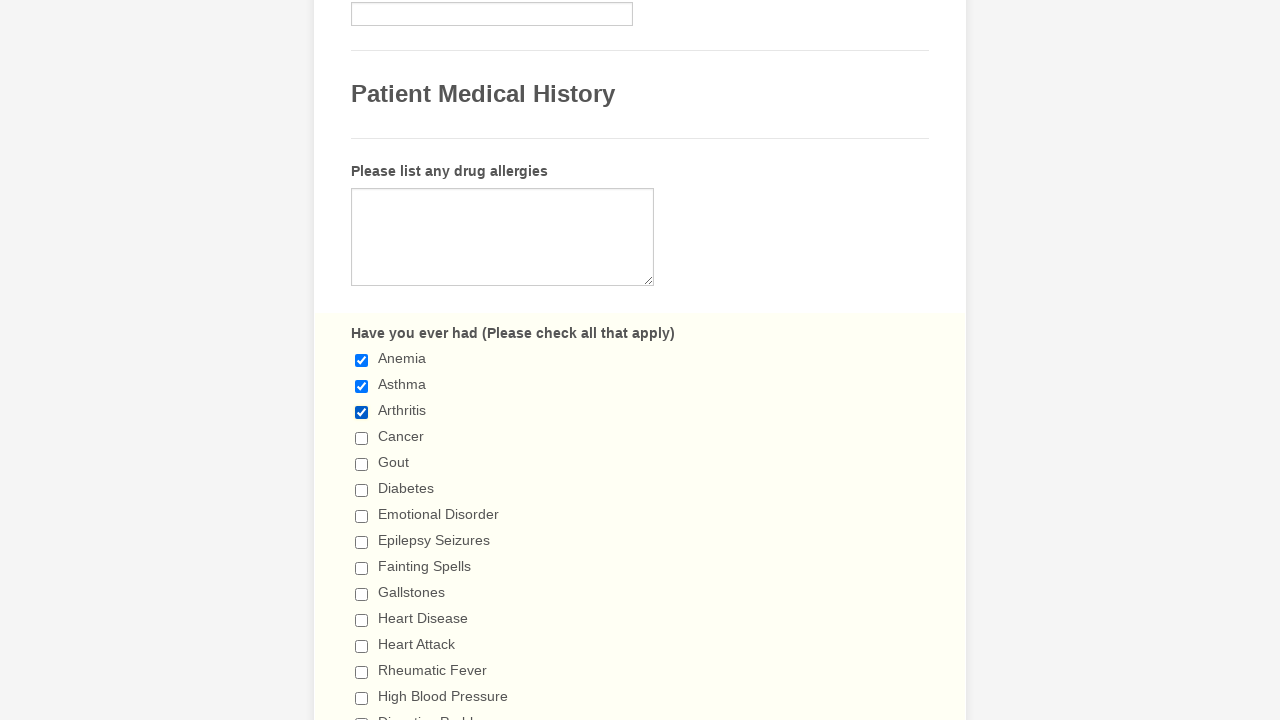

Clicked unchecked checkbox to select it at (362, 438) on xpath=//input[@type='checkbox'] >> nth=3
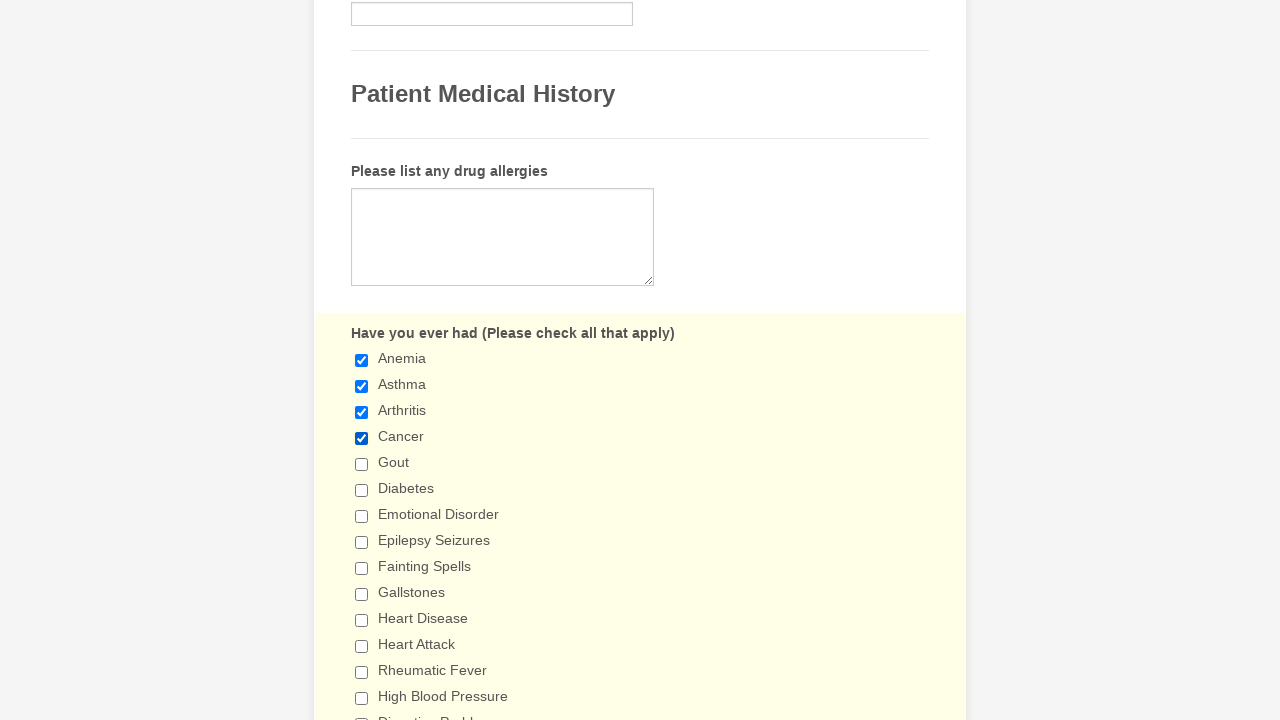

Clicked unchecked checkbox to select it at (362, 464) on xpath=//input[@type='checkbox'] >> nth=4
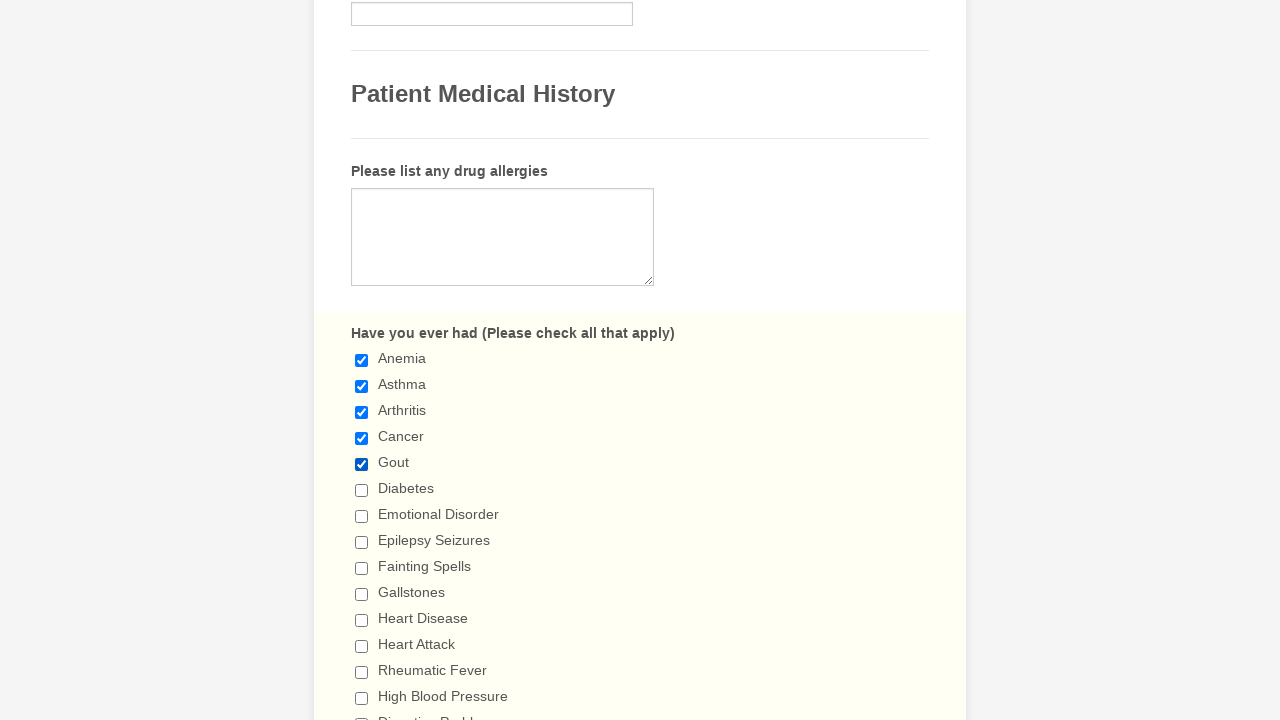

Clicked unchecked checkbox to select it at (362, 490) on xpath=//input[@type='checkbox'] >> nth=5
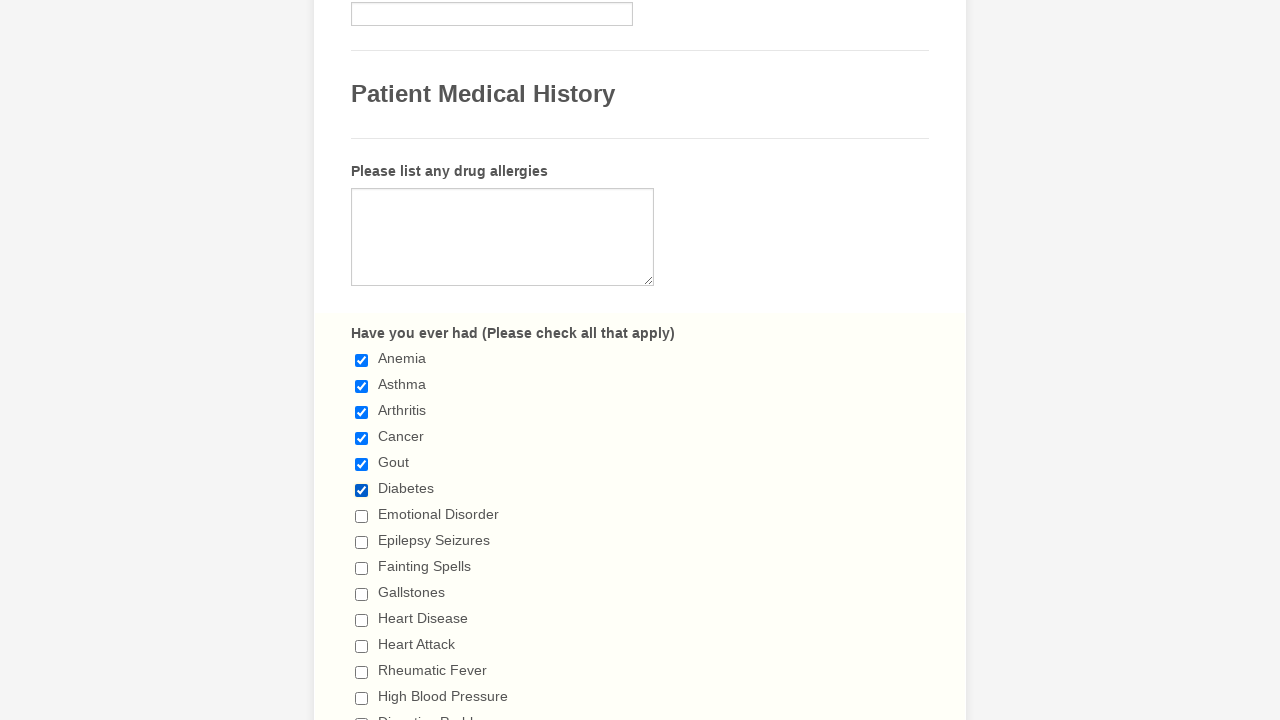

Clicked unchecked checkbox to select it at (362, 516) on xpath=//input[@type='checkbox'] >> nth=6
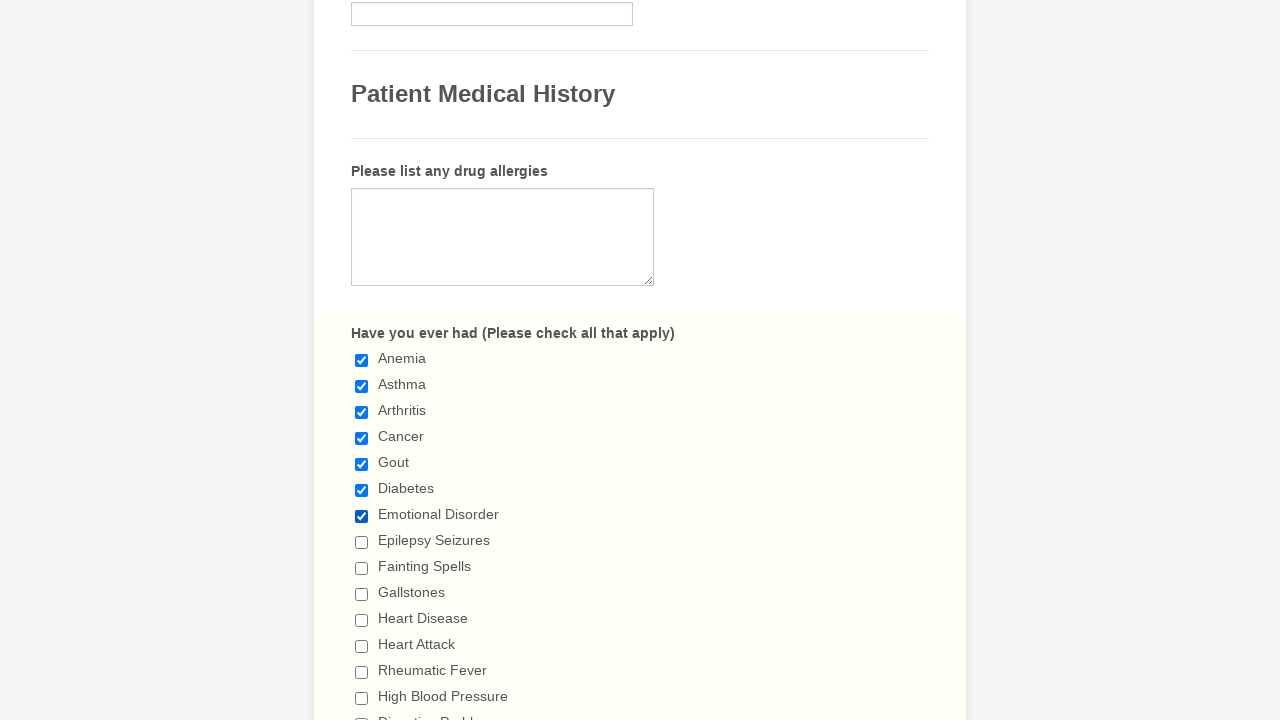

Clicked unchecked checkbox to select it at (362, 542) on xpath=//input[@type='checkbox'] >> nth=7
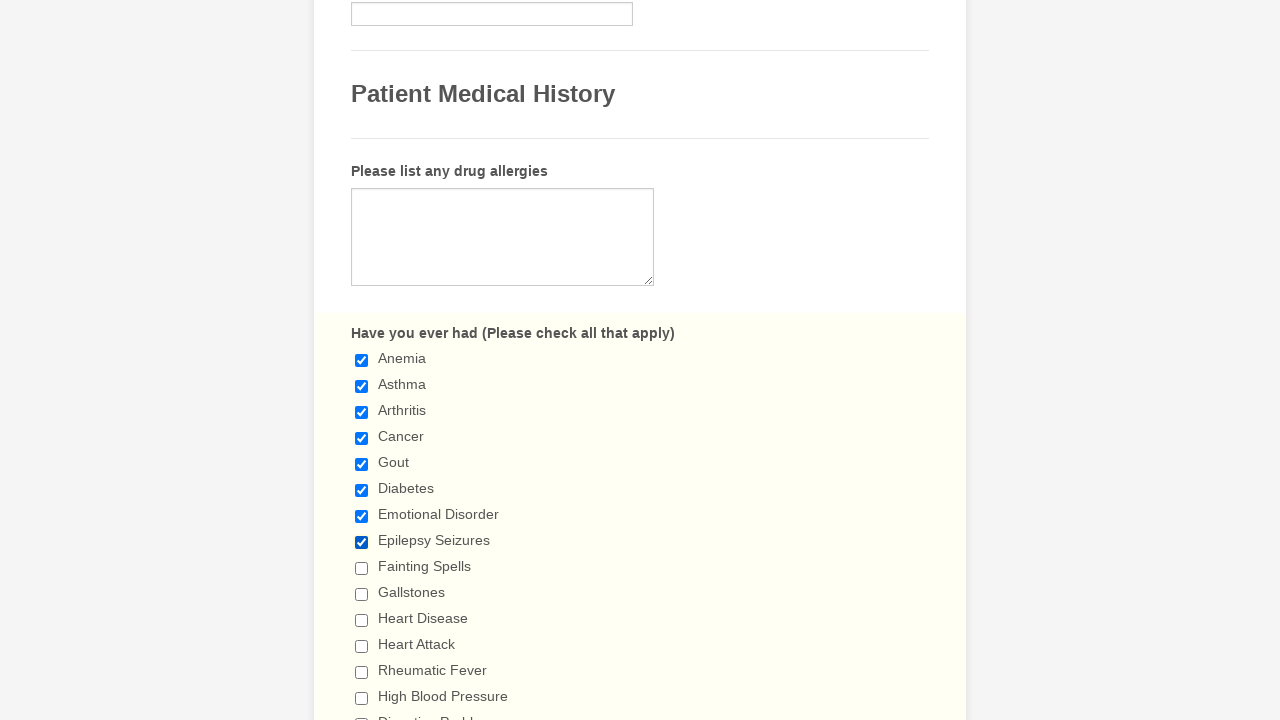

Clicked unchecked checkbox to select it at (362, 568) on xpath=//input[@type='checkbox'] >> nth=8
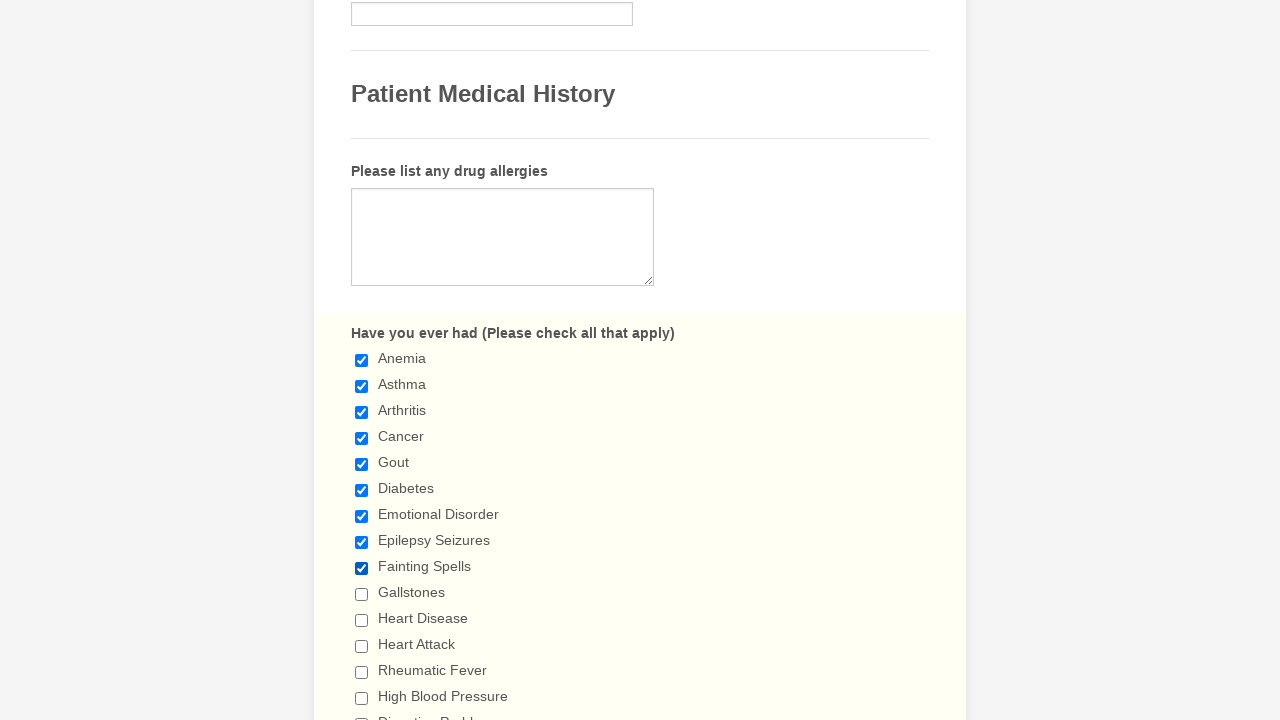

Clicked unchecked checkbox to select it at (362, 594) on xpath=//input[@type='checkbox'] >> nth=9
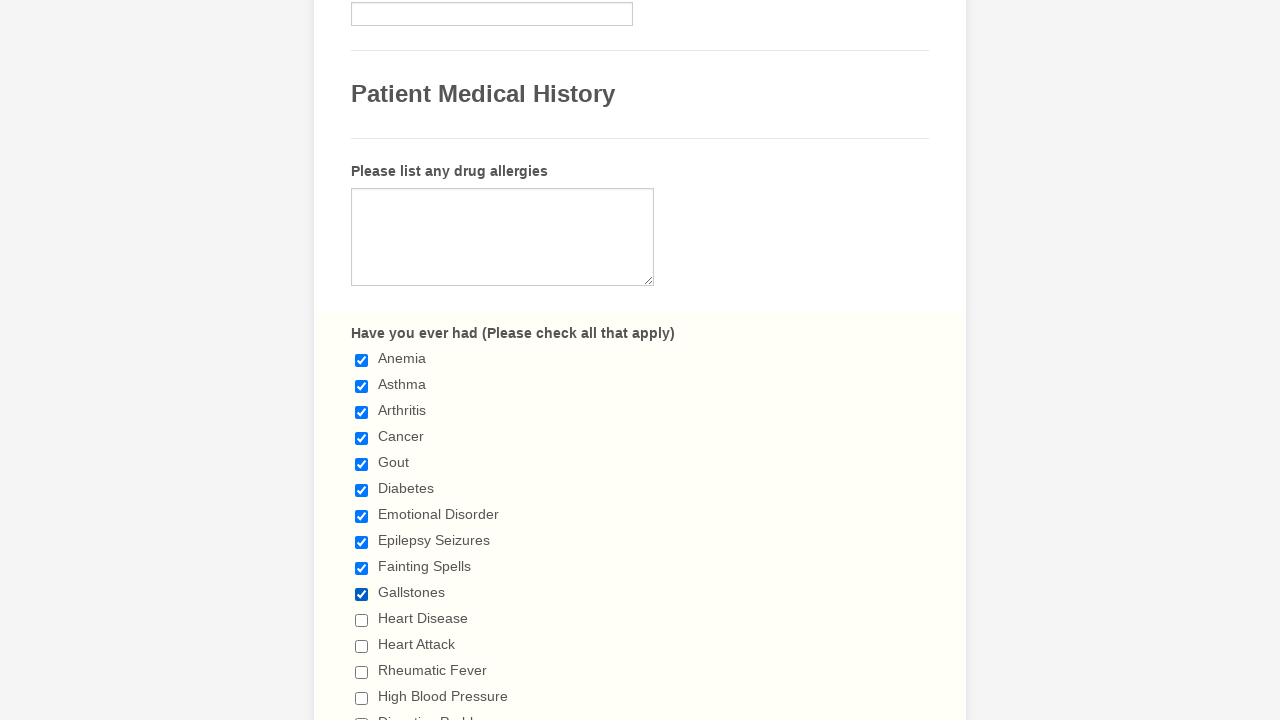

Clicked unchecked checkbox to select it at (362, 620) on xpath=//input[@type='checkbox'] >> nth=10
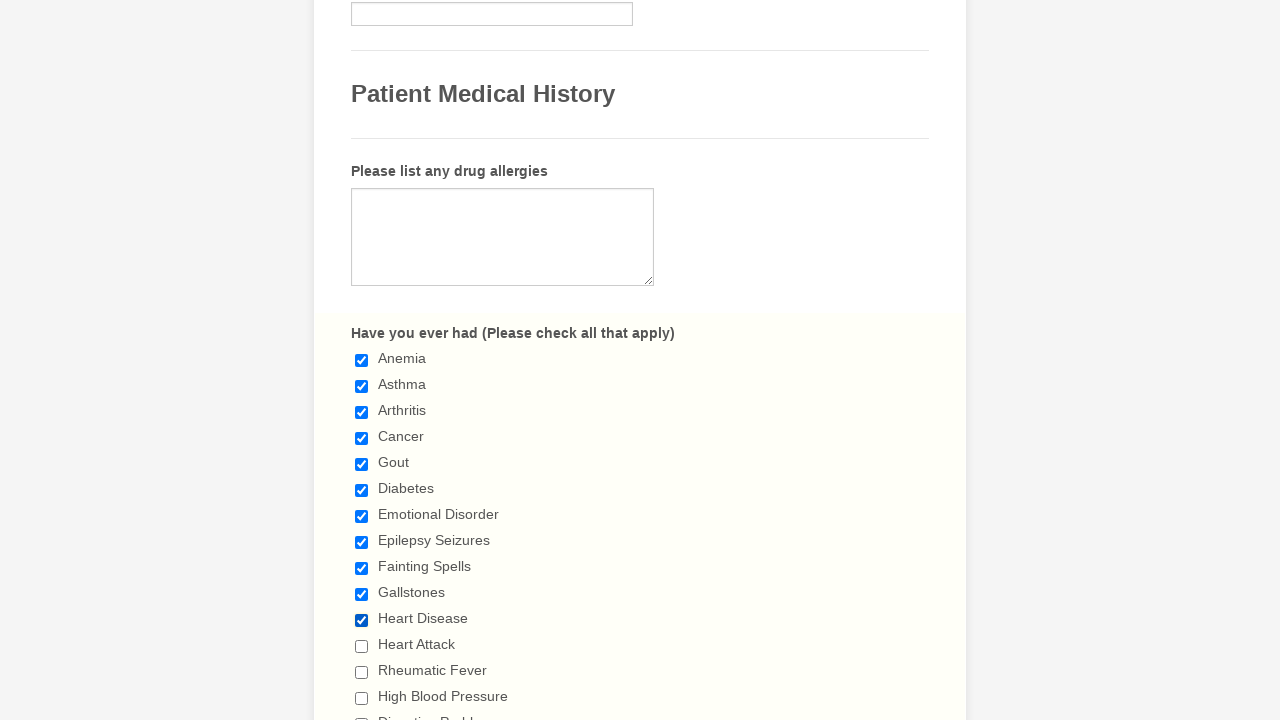

Clicked unchecked checkbox to select it at (362, 646) on xpath=//input[@type='checkbox'] >> nth=11
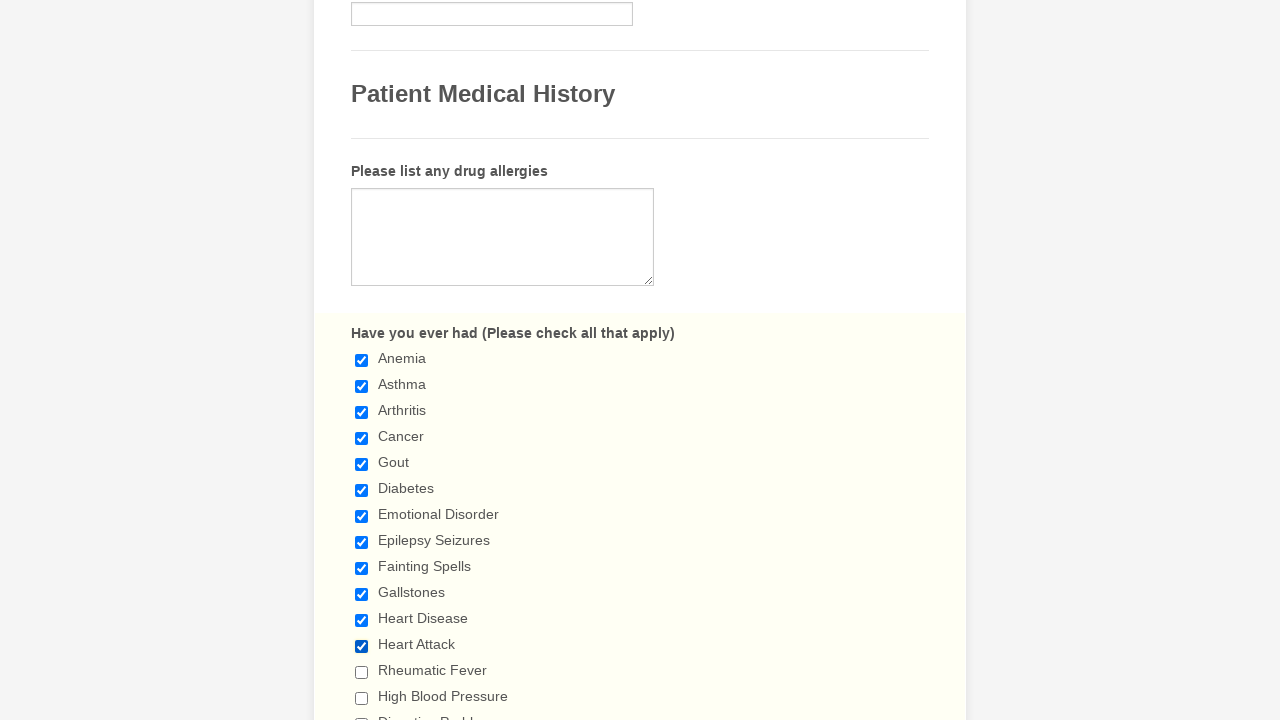

Clicked unchecked checkbox to select it at (362, 672) on xpath=//input[@type='checkbox'] >> nth=12
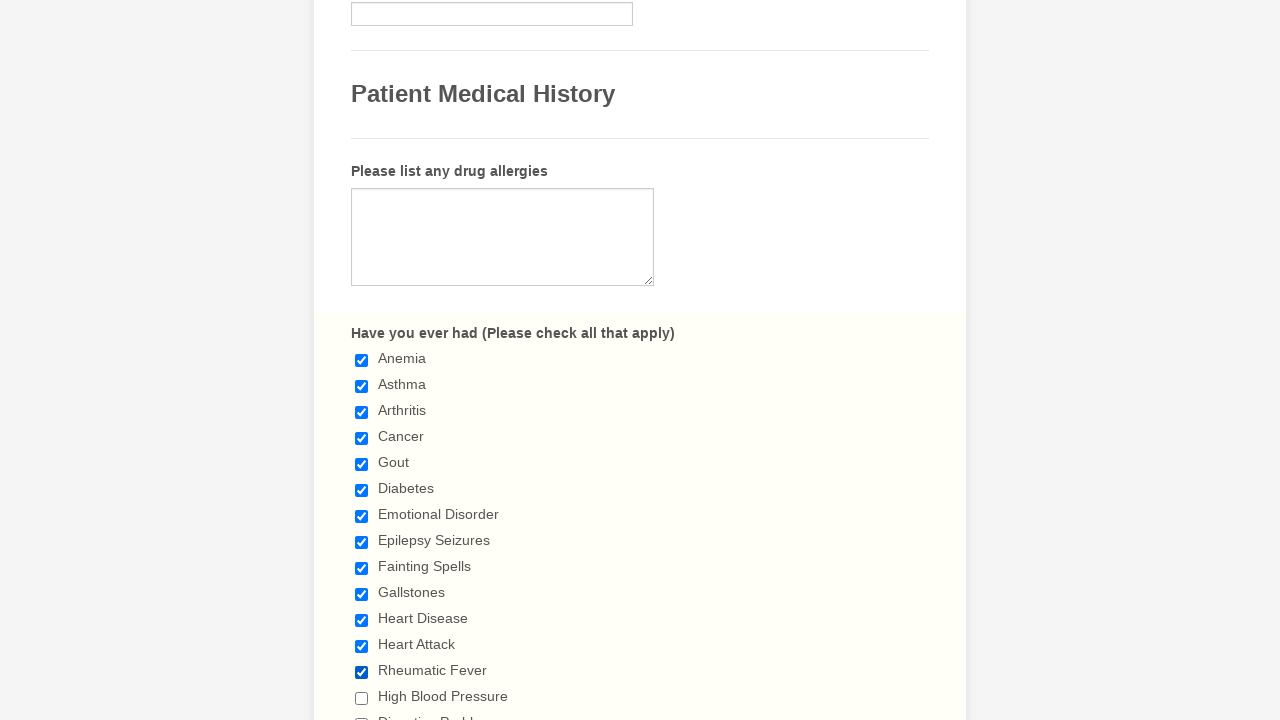

Clicked unchecked checkbox to select it at (362, 698) on xpath=//input[@type='checkbox'] >> nth=13
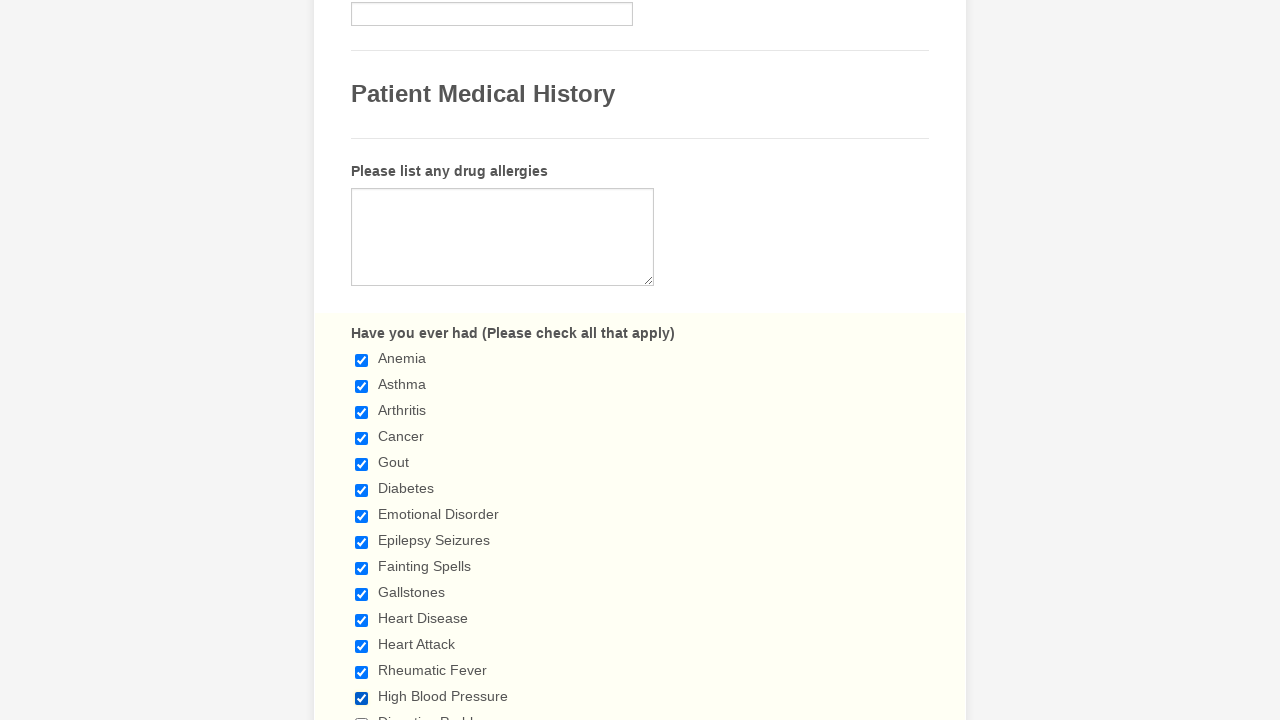

Clicked unchecked checkbox to select it at (362, 714) on xpath=//input[@type='checkbox'] >> nth=14
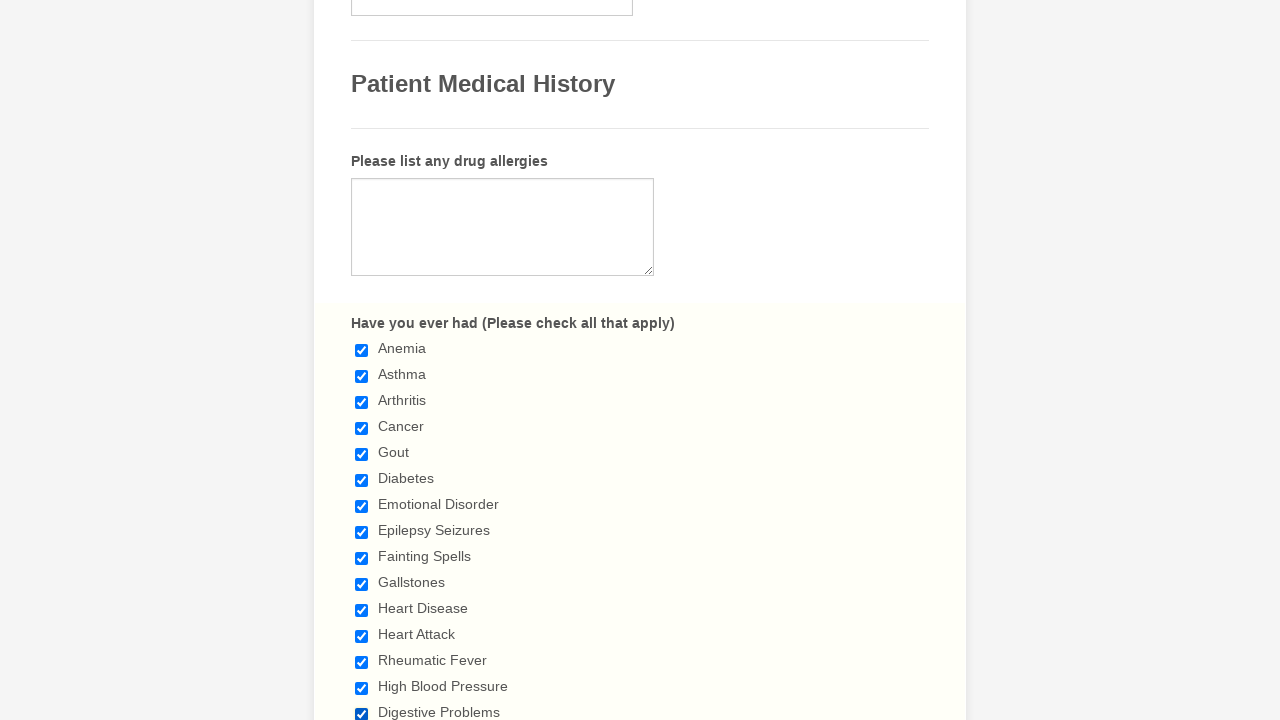

Clicked unchecked checkbox to select it at (362, 360) on xpath=//input[@type='checkbox'] >> nth=15
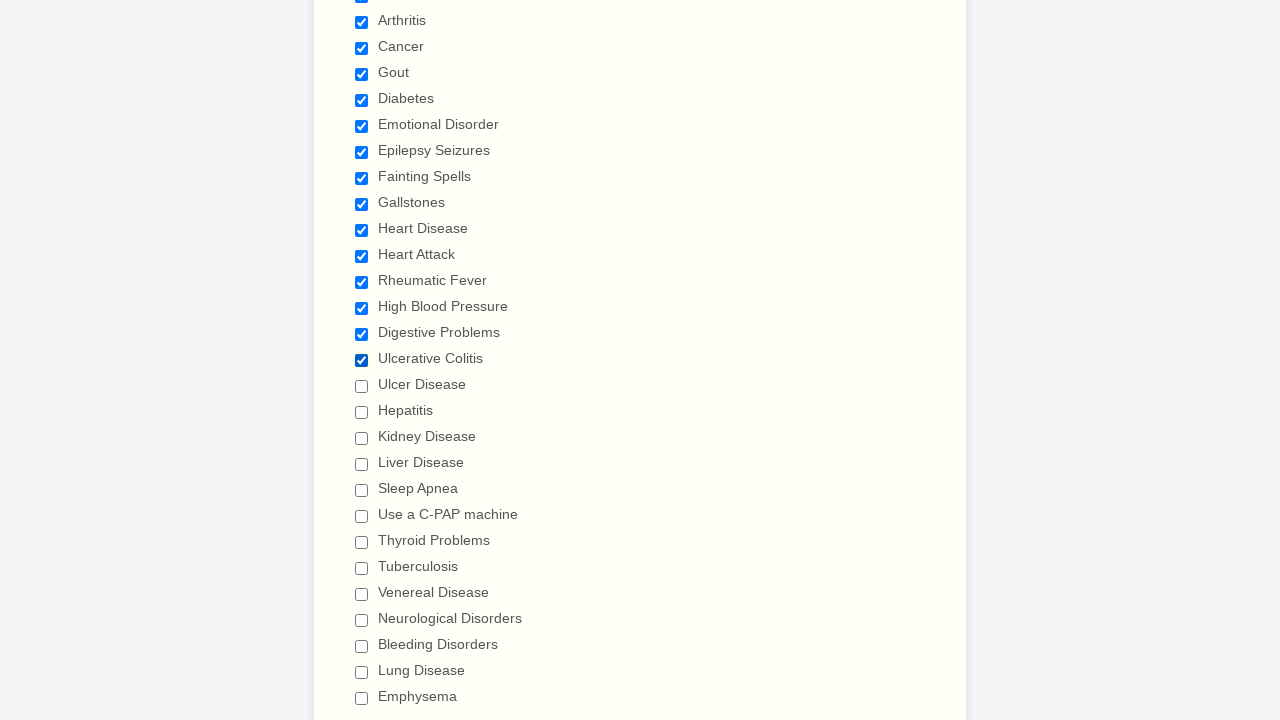

Clicked unchecked checkbox to select it at (362, 386) on xpath=//input[@type='checkbox'] >> nth=16
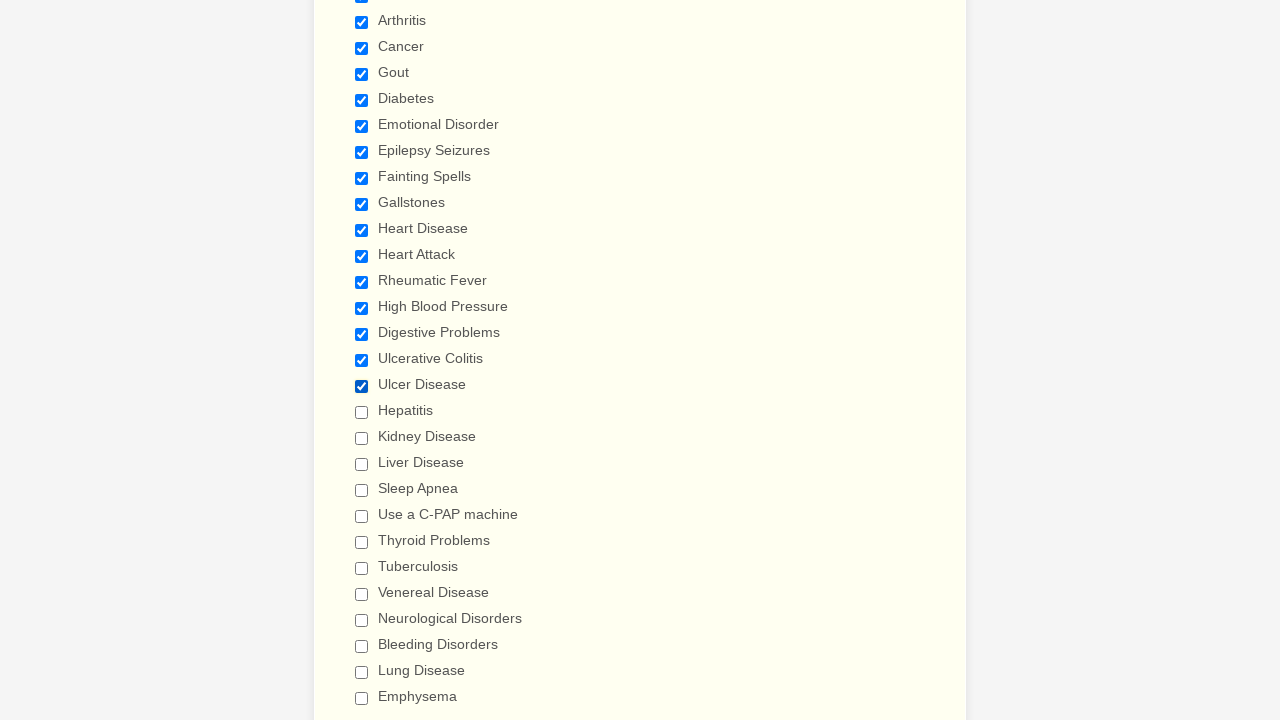

Clicked unchecked checkbox to select it at (362, 412) on xpath=//input[@type='checkbox'] >> nth=17
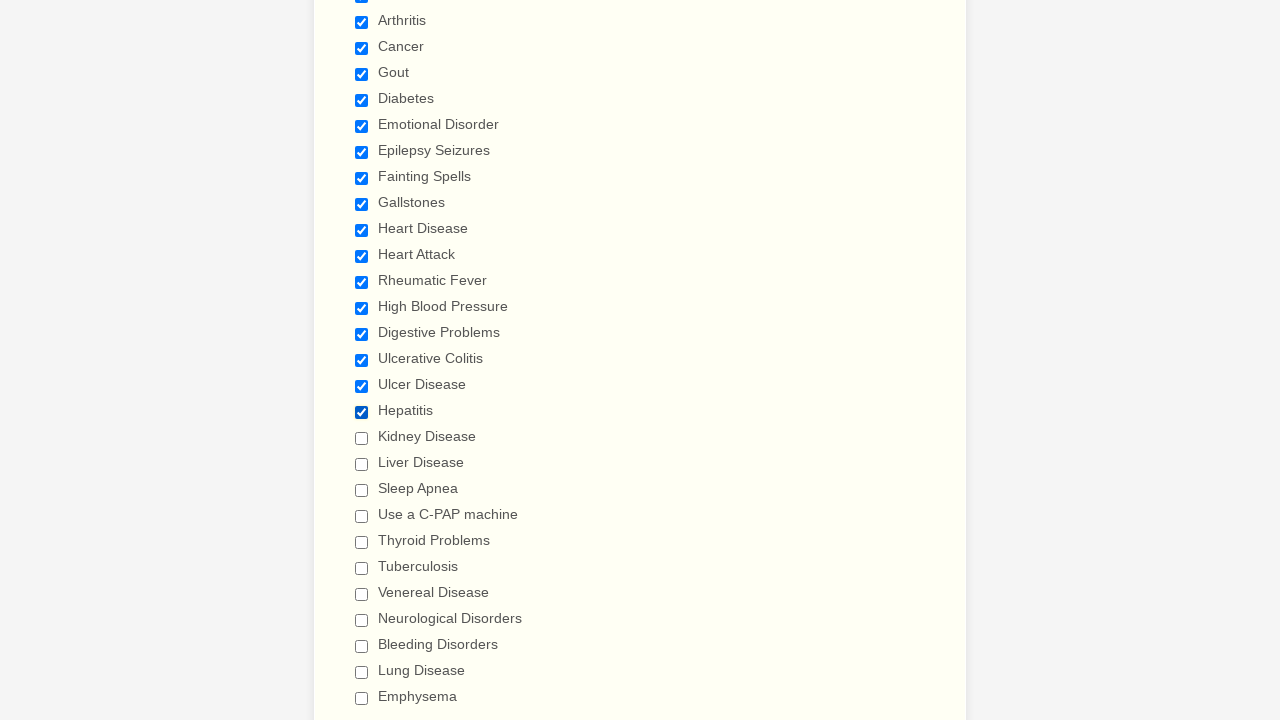

Clicked unchecked checkbox to select it at (362, 438) on xpath=//input[@type='checkbox'] >> nth=18
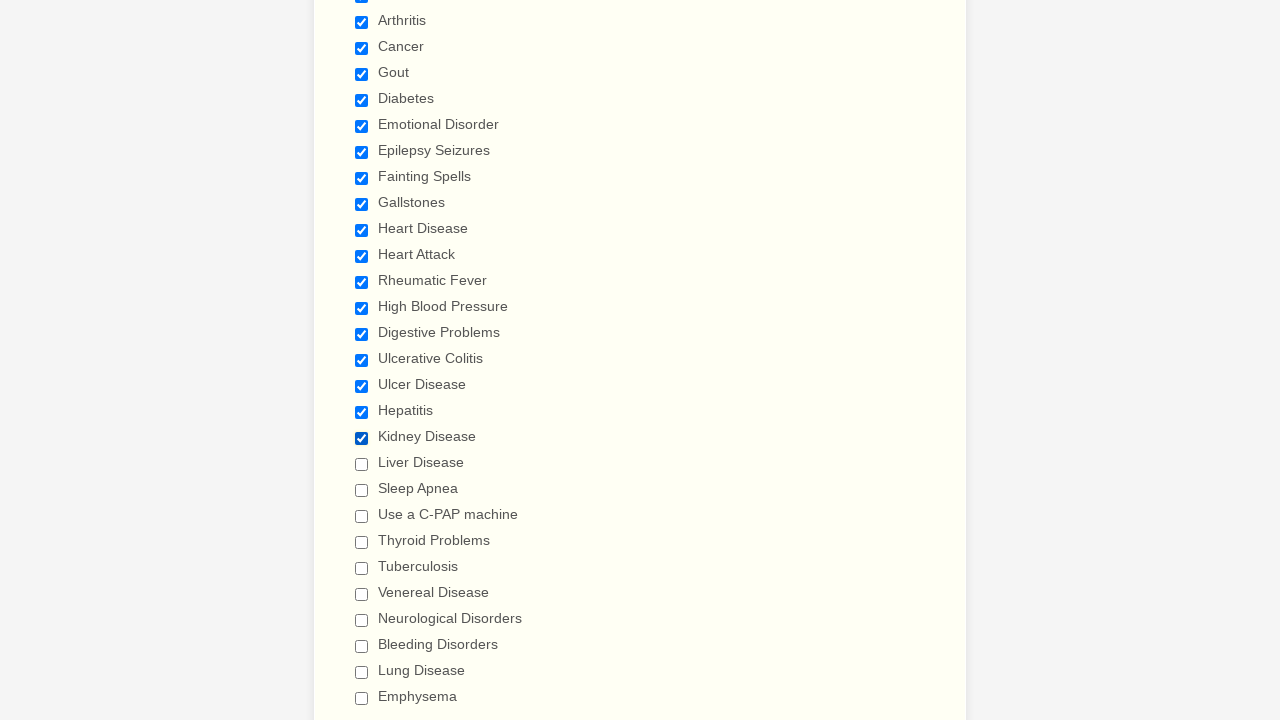

Clicked unchecked checkbox to select it at (362, 464) on xpath=//input[@type='checkbox'] >> nth=19
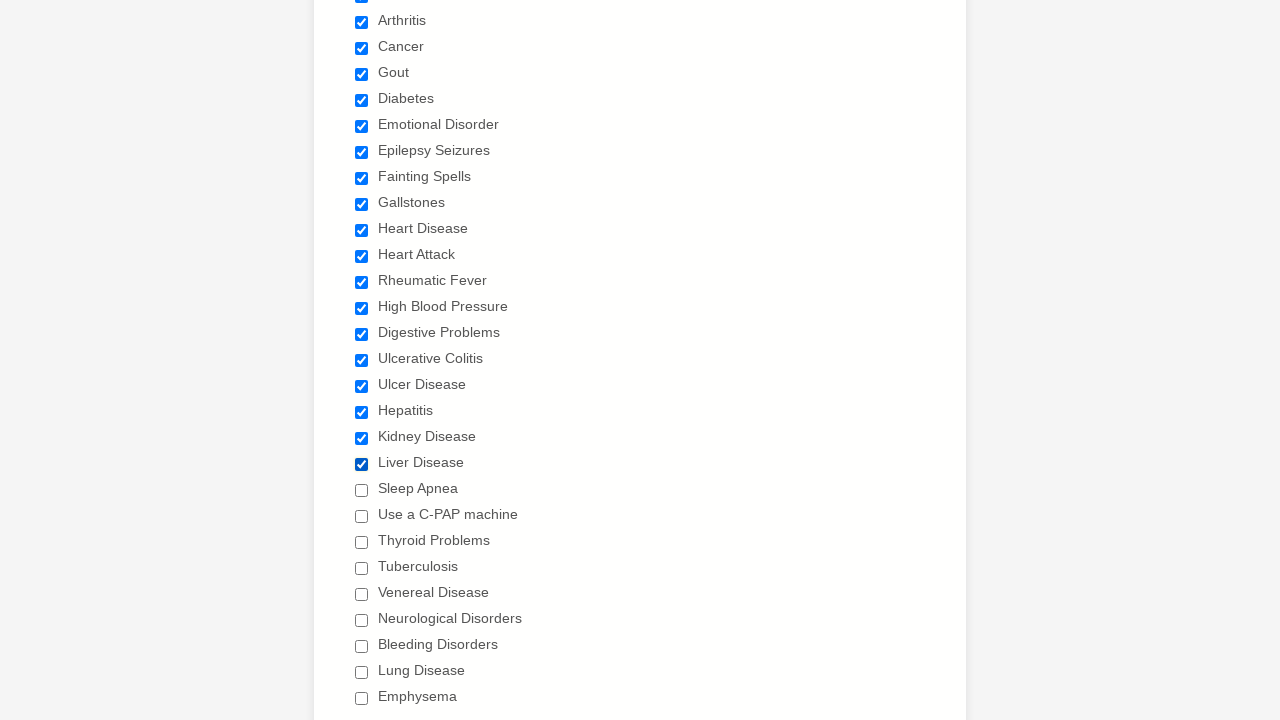

Clicked unchecked checkbox to select it at (362, 490) on xpath=//input[@type='checkbox'] >> nth=20
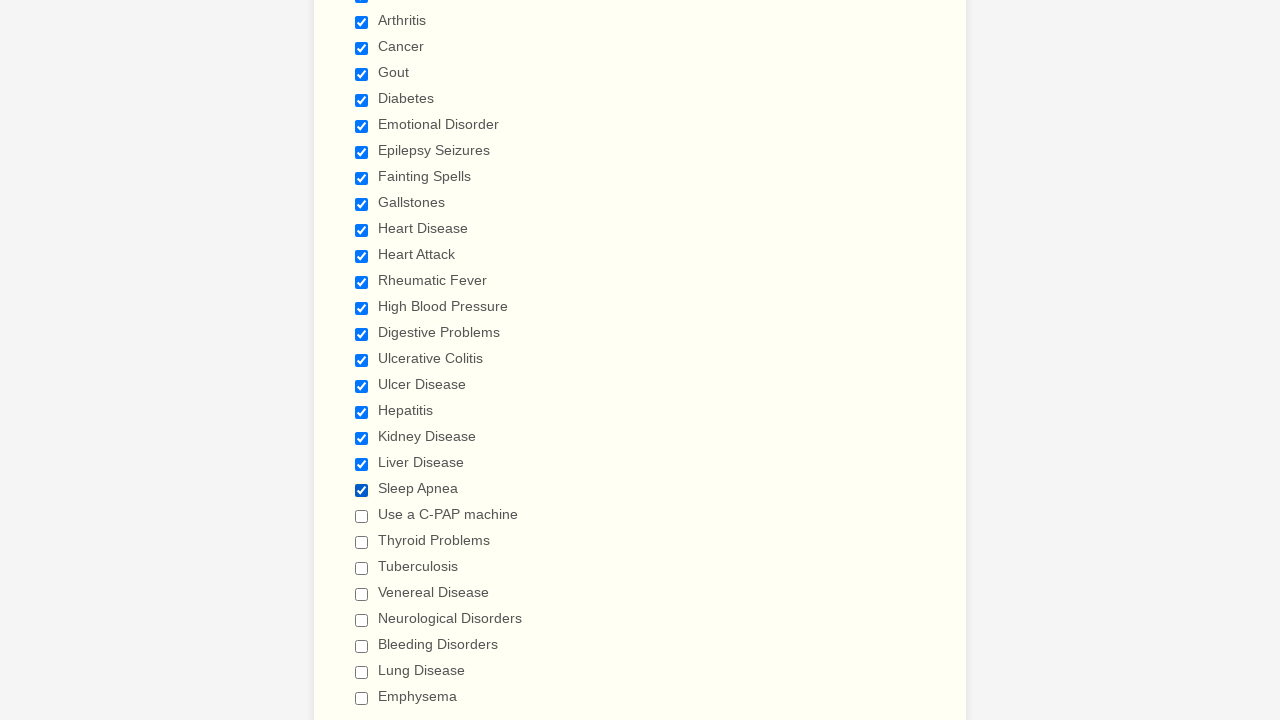

Clicked unchecked checkbox to select it at (362, 516) on xpath=//input[@type='checkbox'] >> nth=21
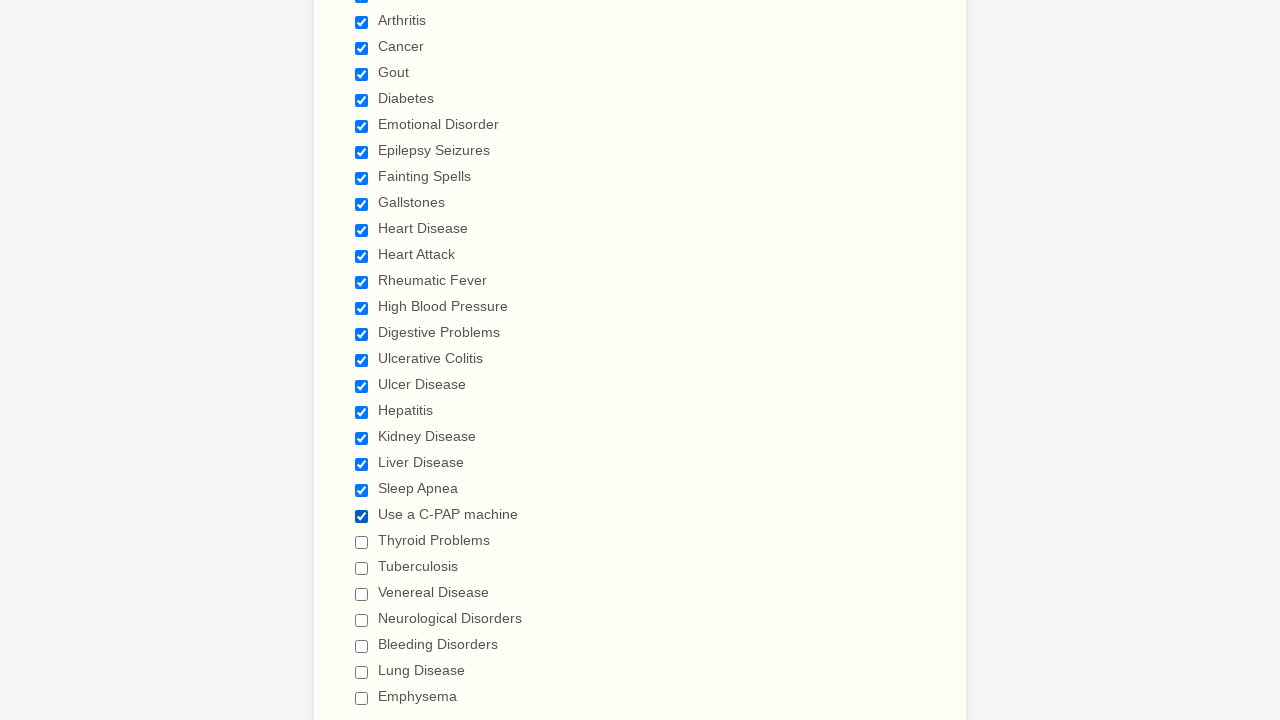

Clicked unchecked checkbox to select it at (362, 542) on xpath=//input[@type='checkbox'] >> nth=22
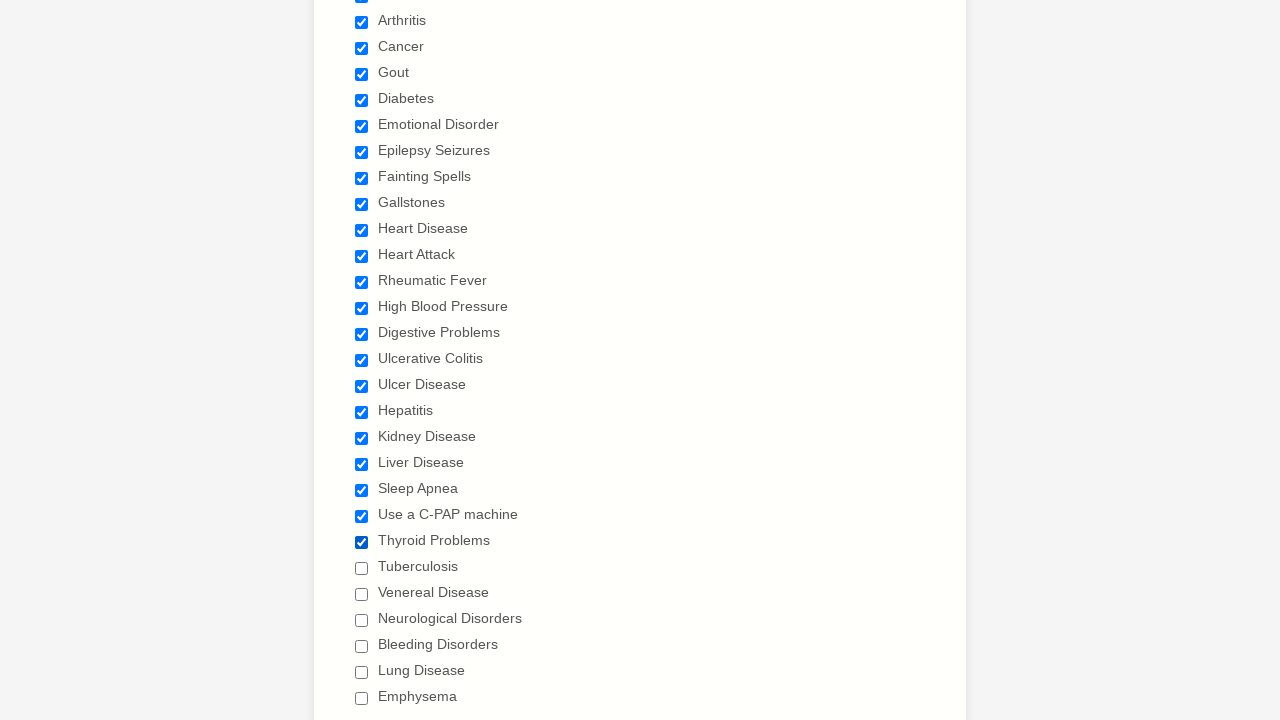

Clicked unchecked checkbox to select it at (362, 568) on xpath=//input[@type='checkbox'] >> nth=23
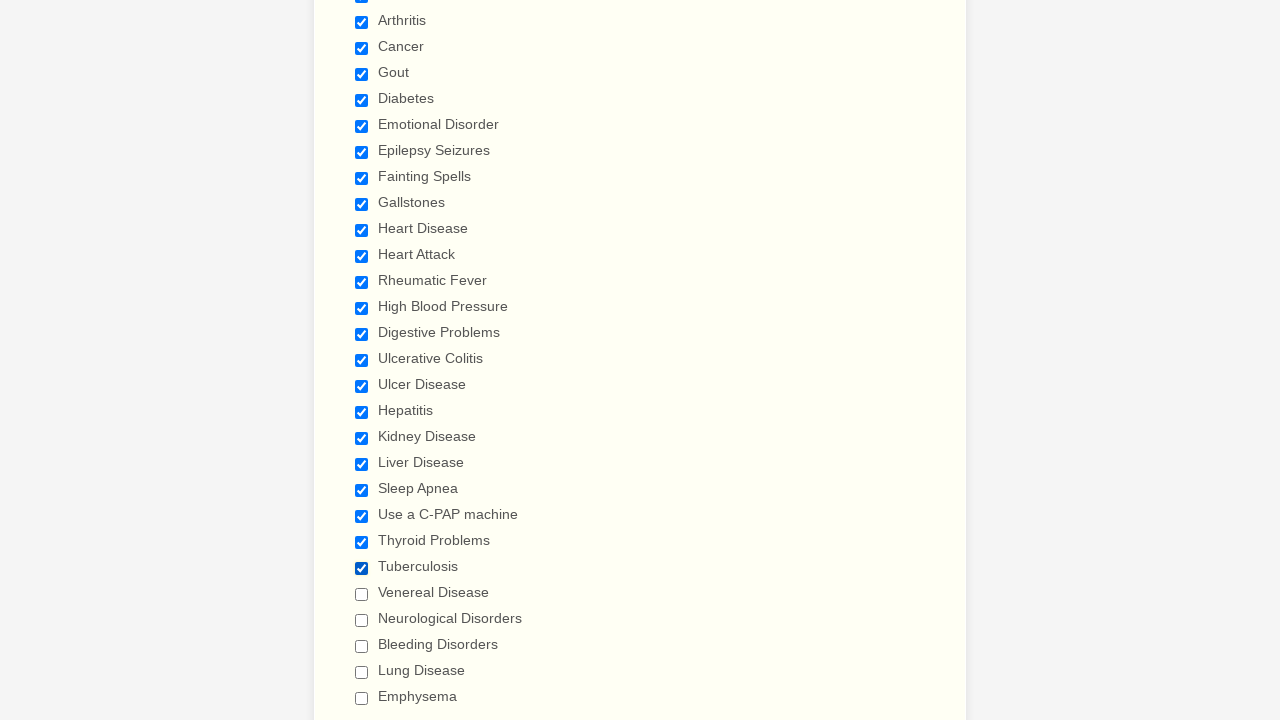

Clicked unchecked checkbox to select it at (362, 594) on xpath=//input[@type='checkbox'] >> nth=24
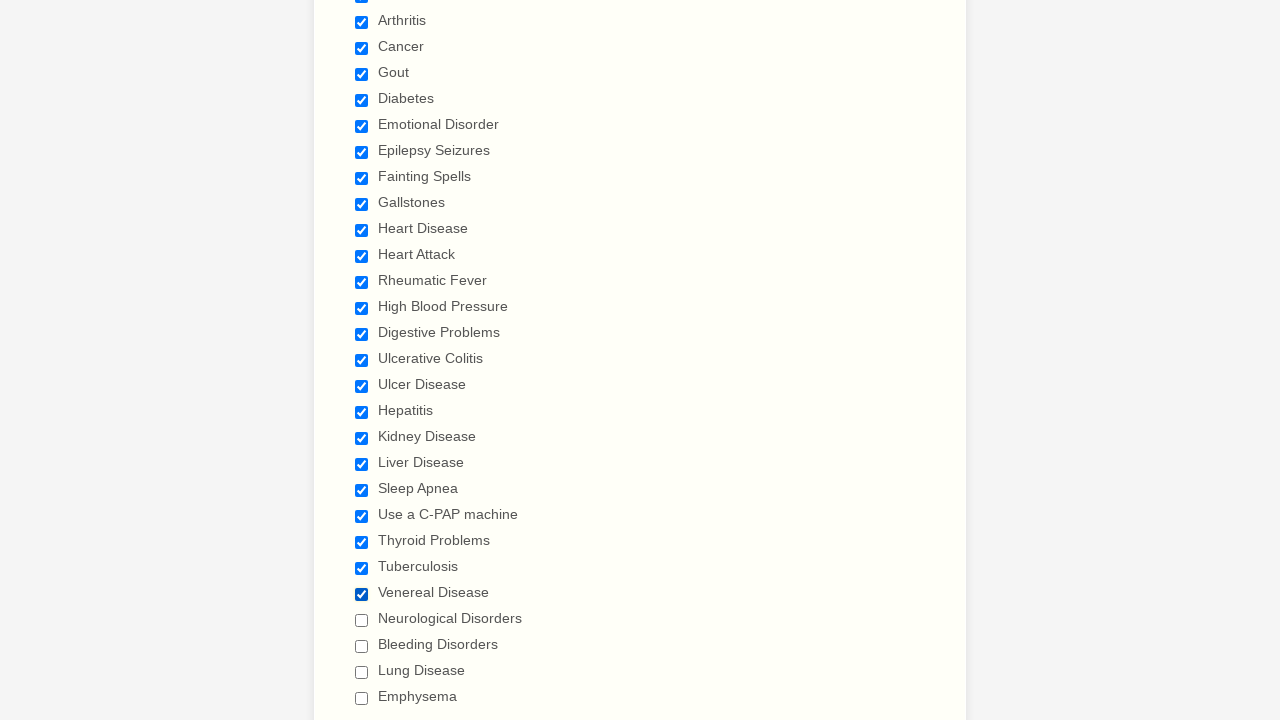

Clicked unchecked checkbox to select it at (362, 620) on xpath=//input[@type='checkbox'] >> nth=25
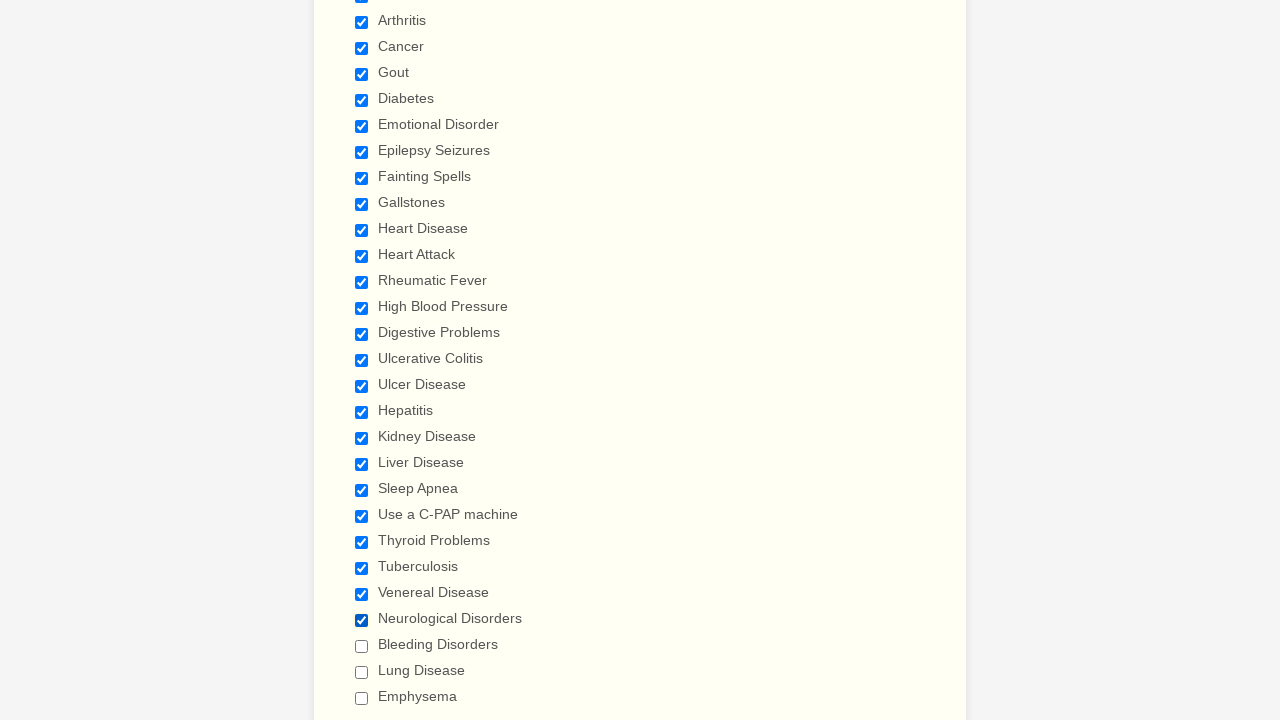

Clicked unchecked checkbox to select it at (362, 646) on xpath=//input[@type='checkbox'] >> nth=26
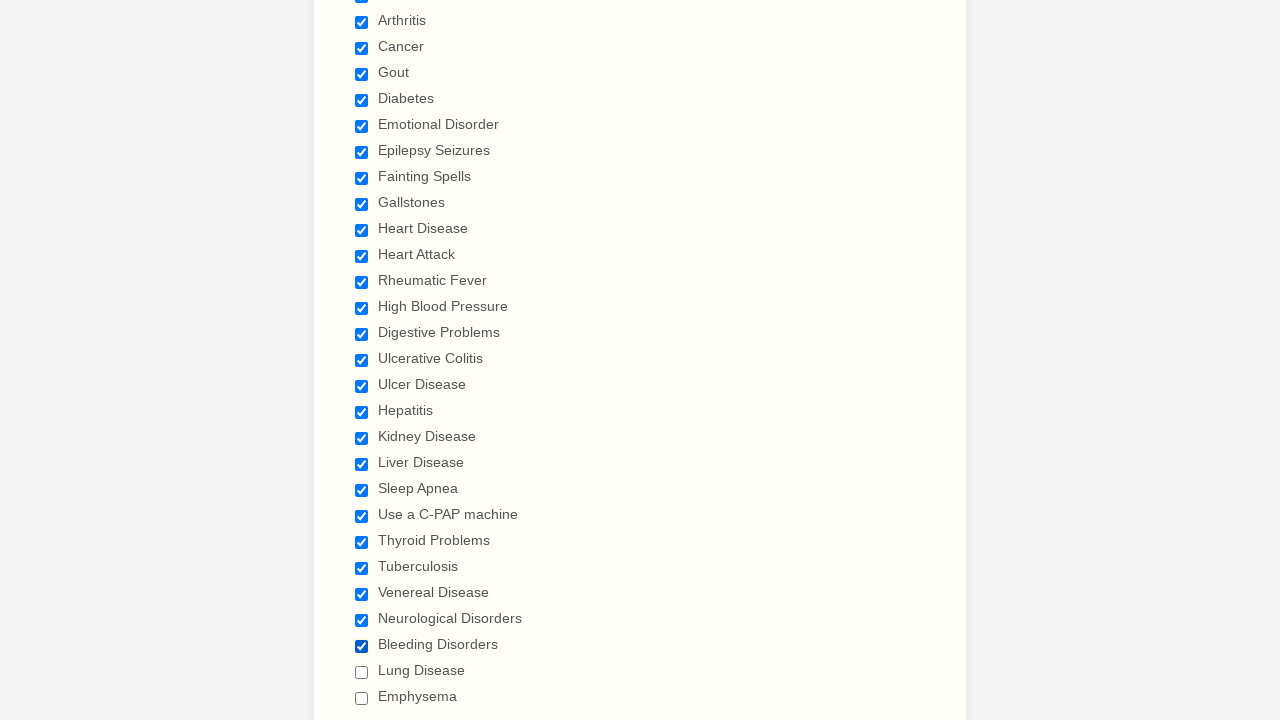

Clicked unchecked checkbox to select it at (362, 672) on xpath=//input[@type='checkbox'] >> nth=27
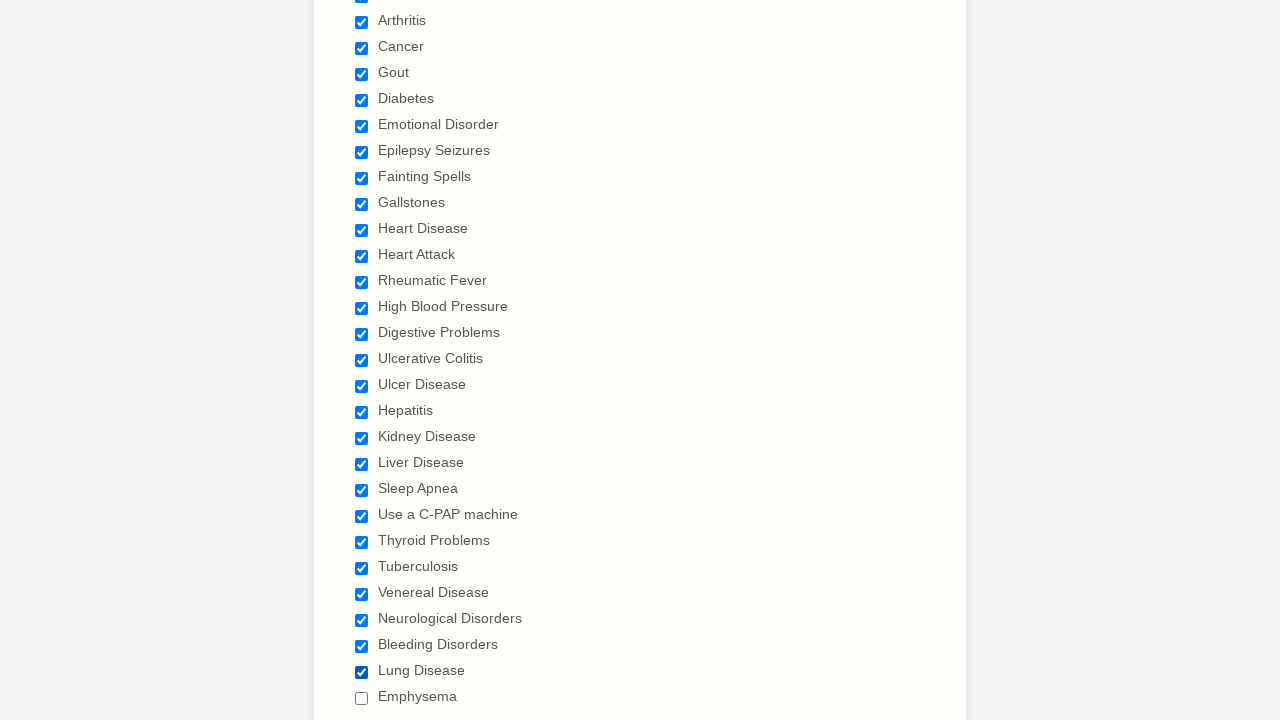

Clicked unchecked checkbox to select it at (362, 698) on xpath=//input[@type='checkbox'] >> nth=28
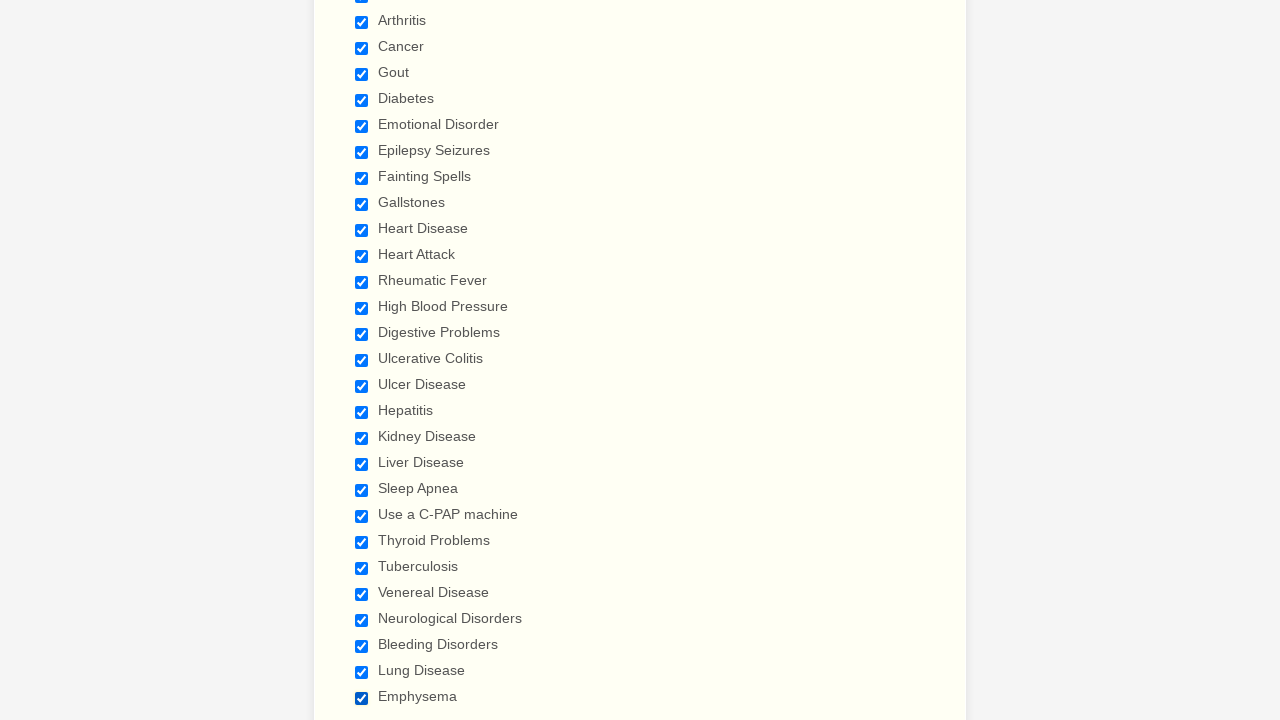

Verified checkbox is checked
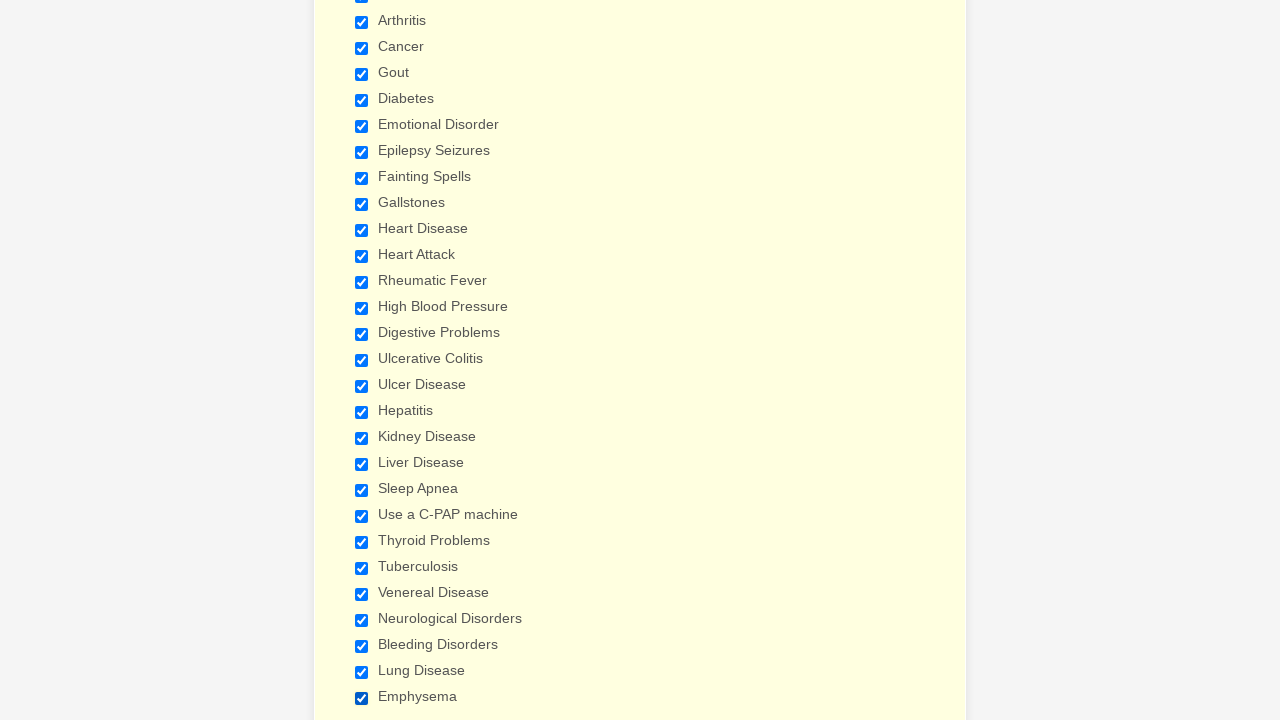

Verified checkbox is checked
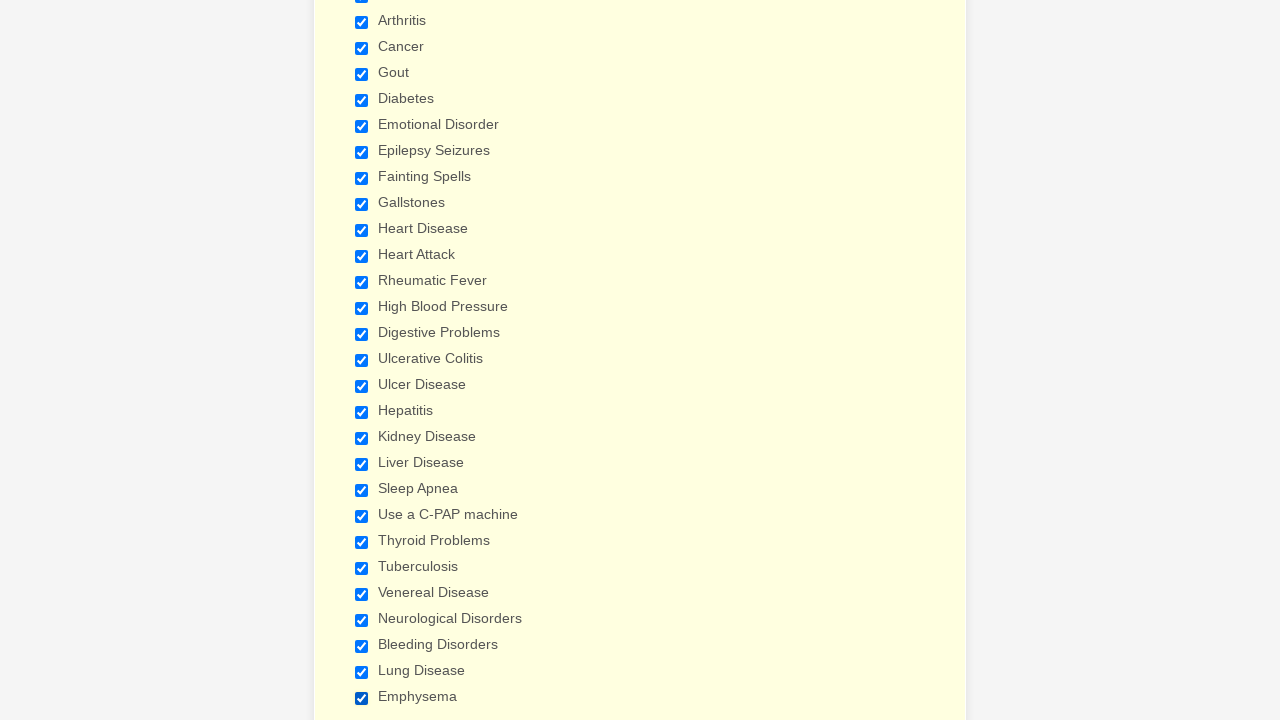

Verified checkbox is checked
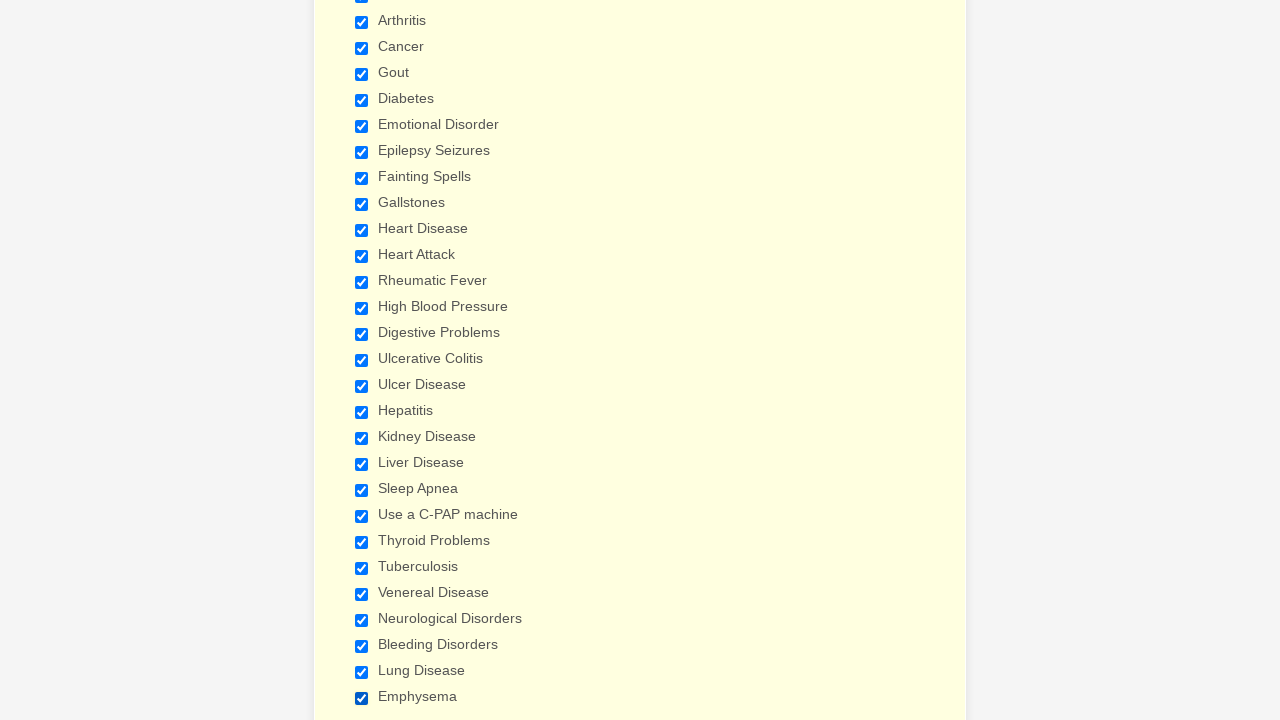

Verified checkbox is checked
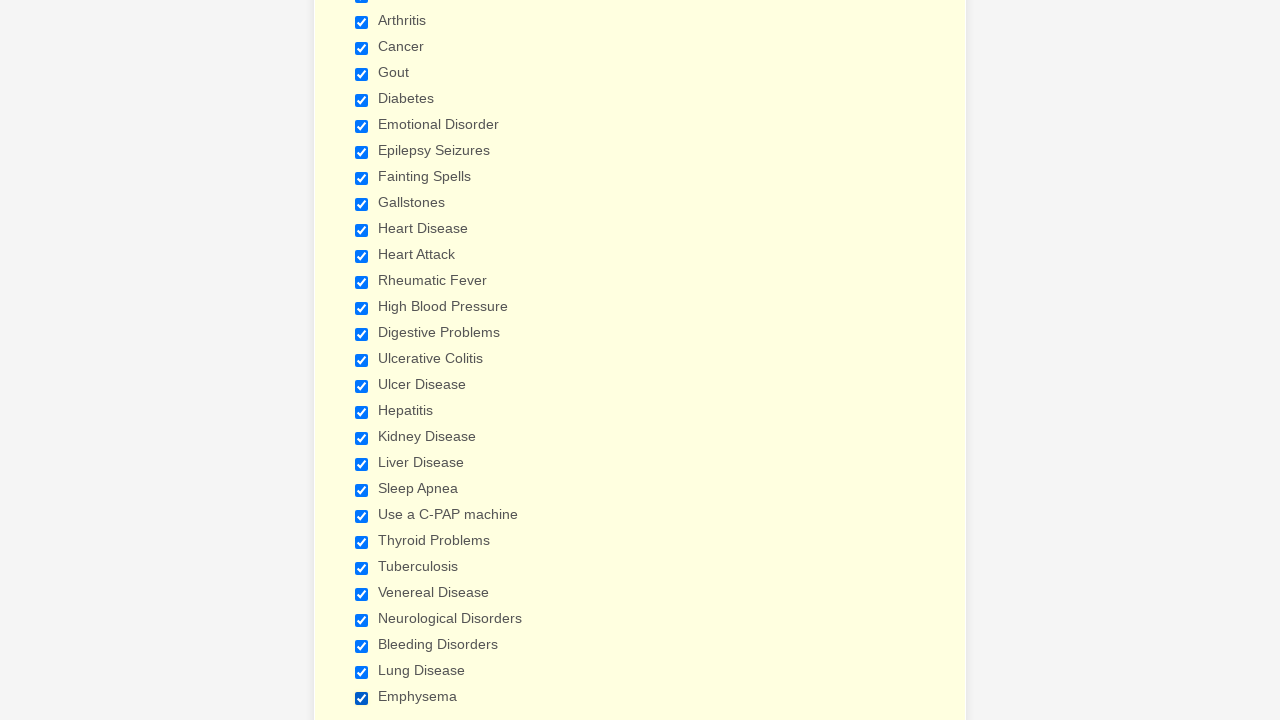

Verified checkbox is checked
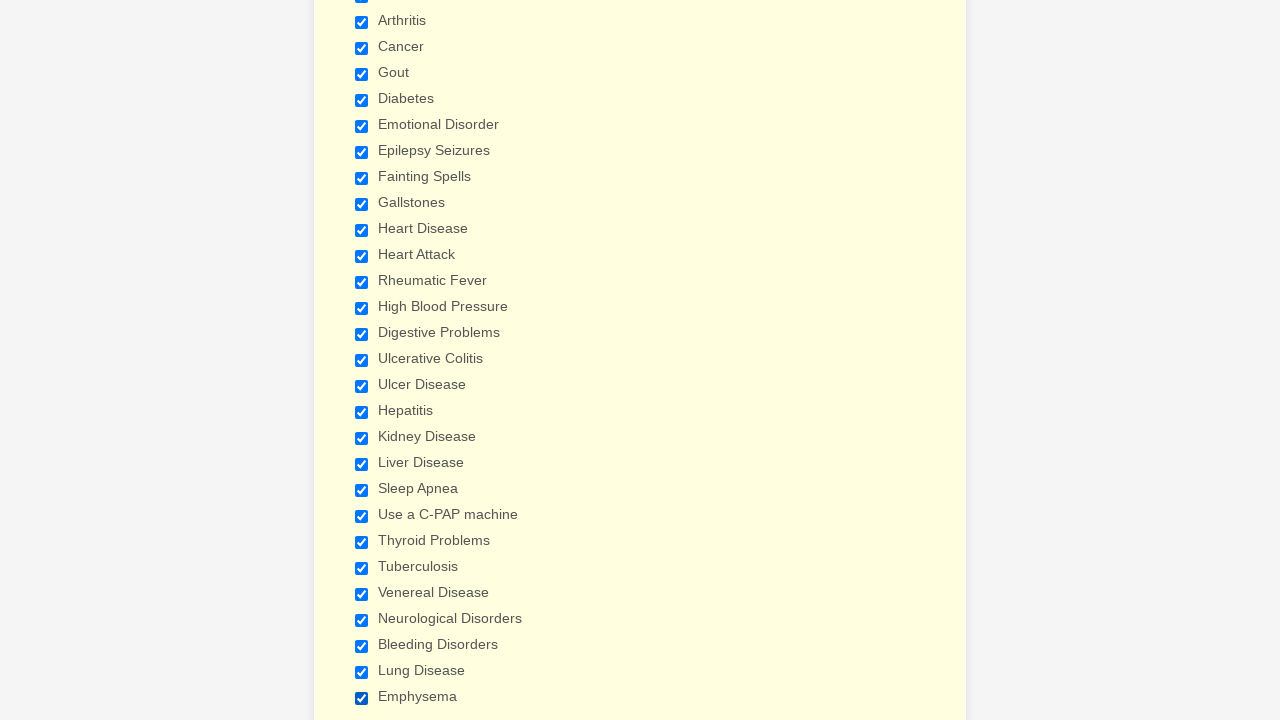

Verified checkbox is checked
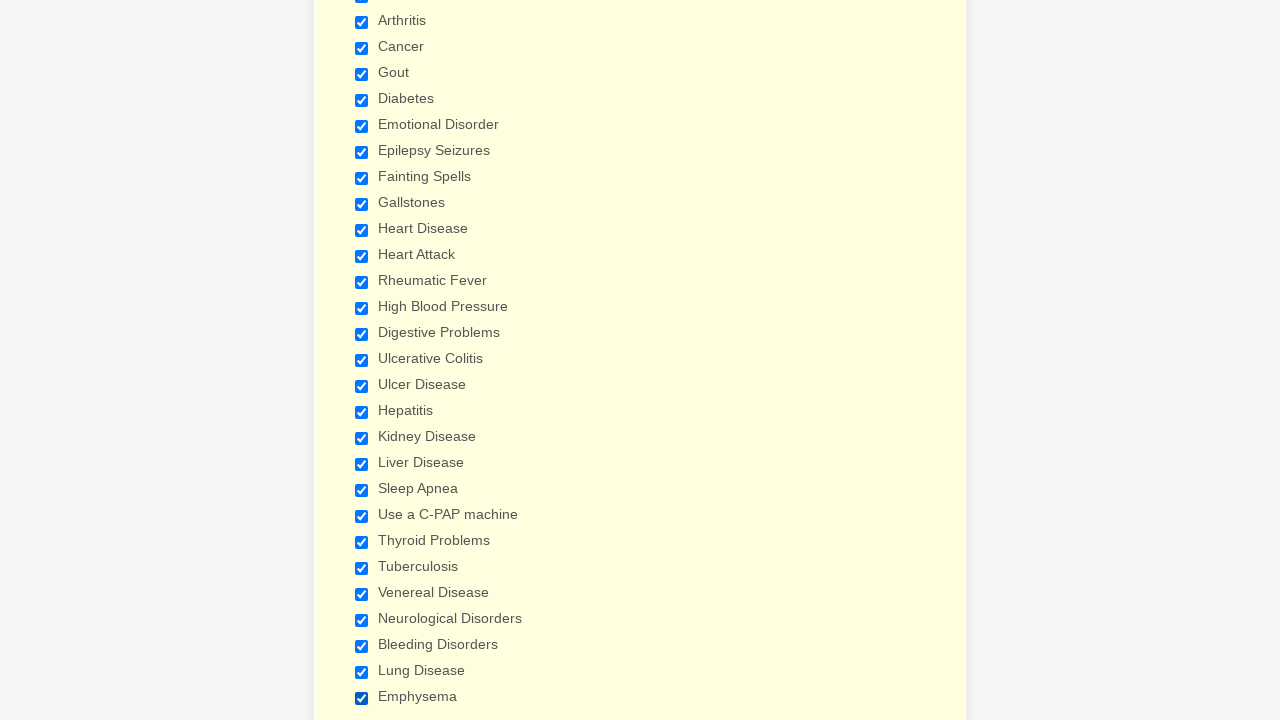

Verified checkbox is checked
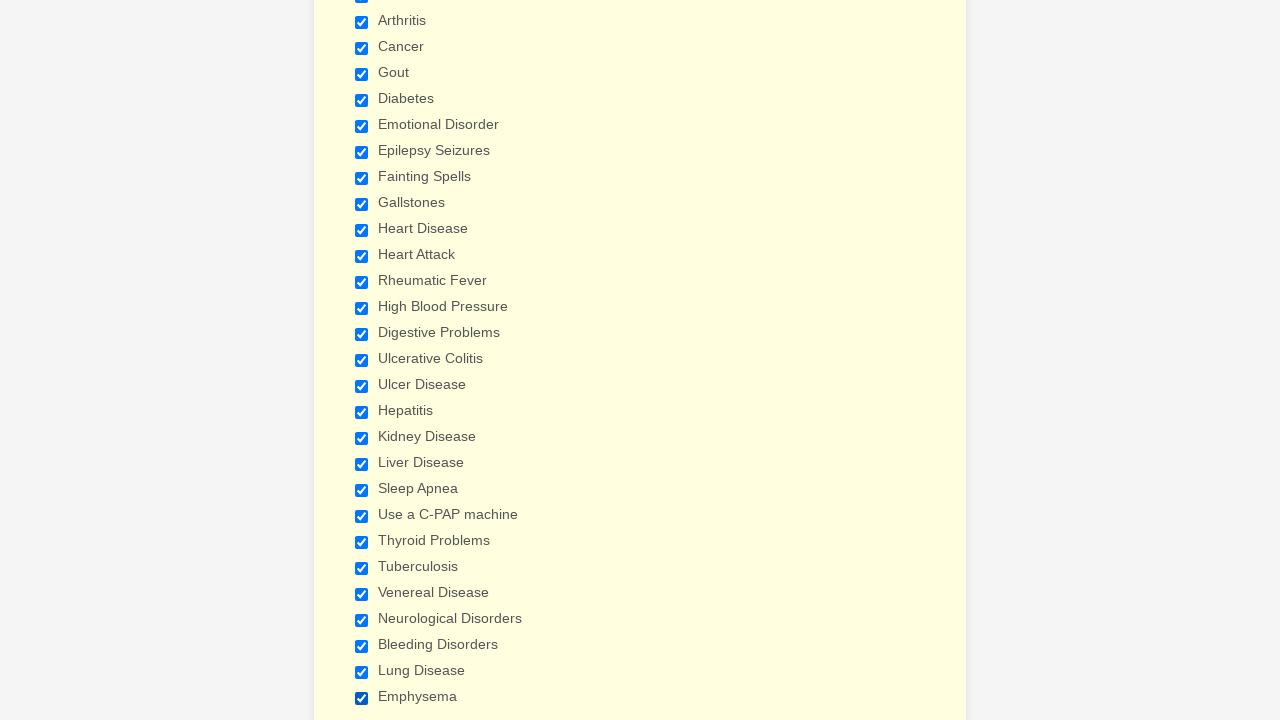

Verified checkbox is checked
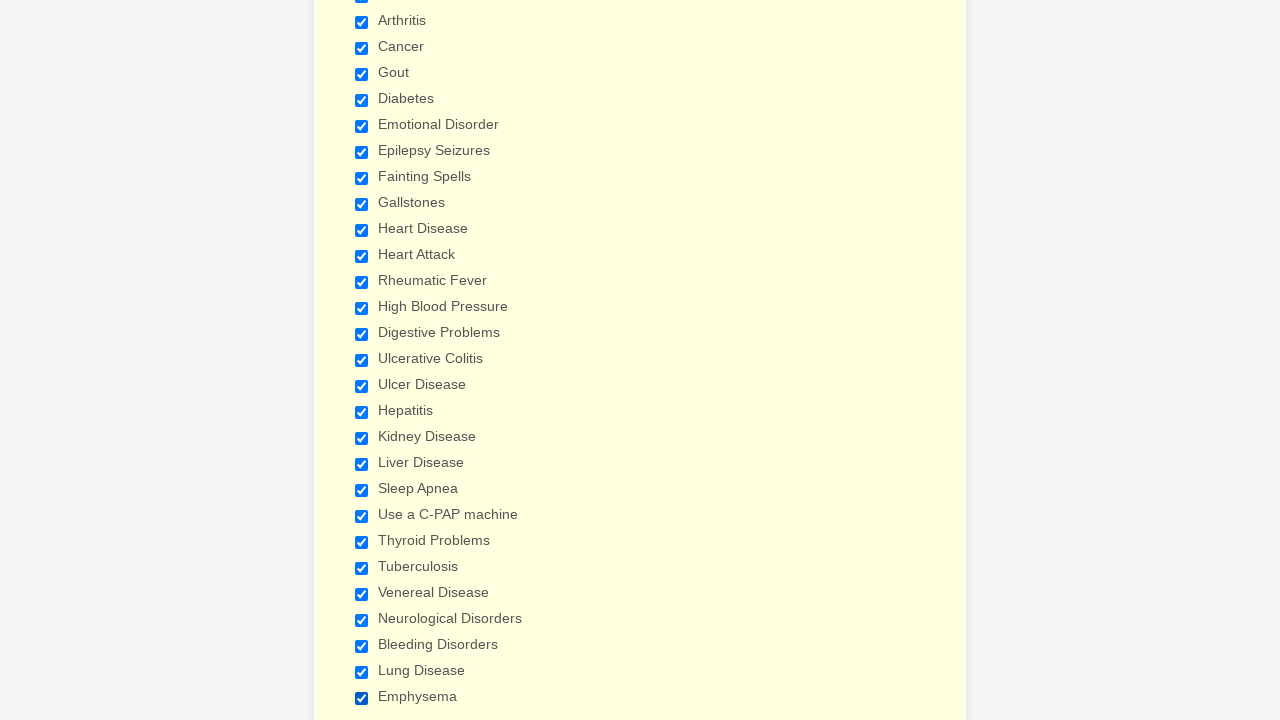

Verified checkbox is checked
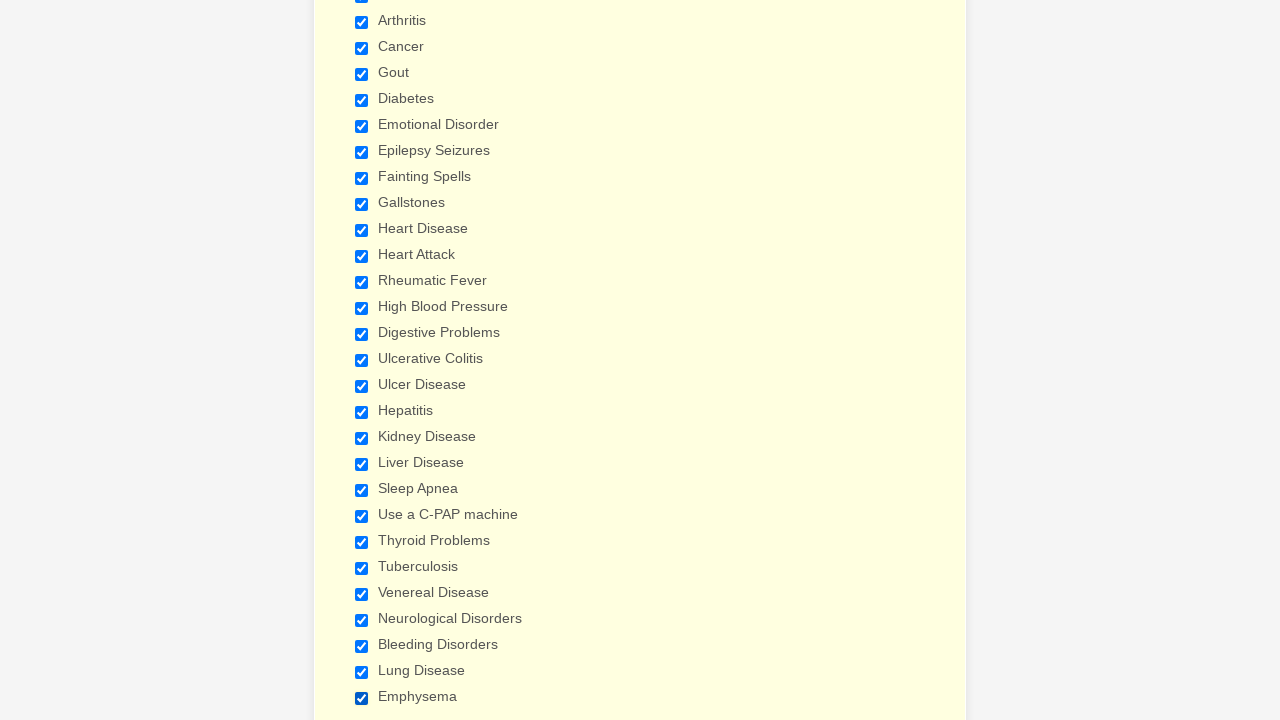

Verified checkbox is checked
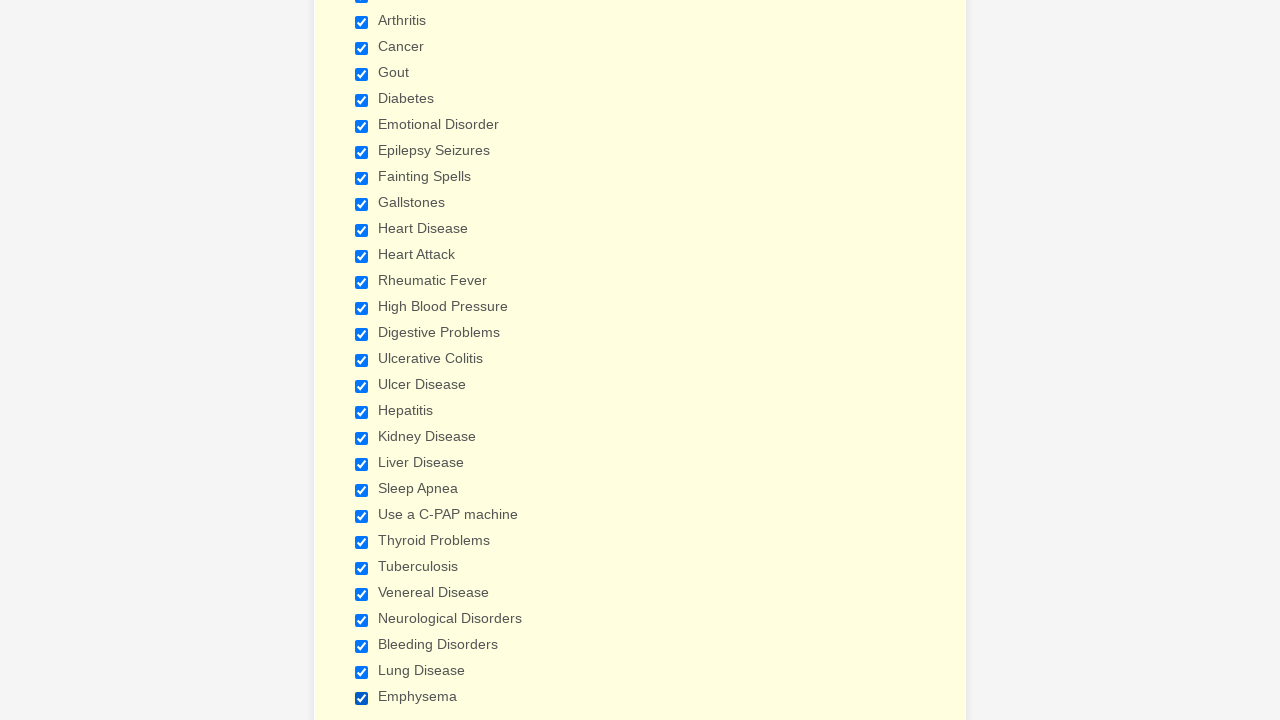

Verified checkbox is checked
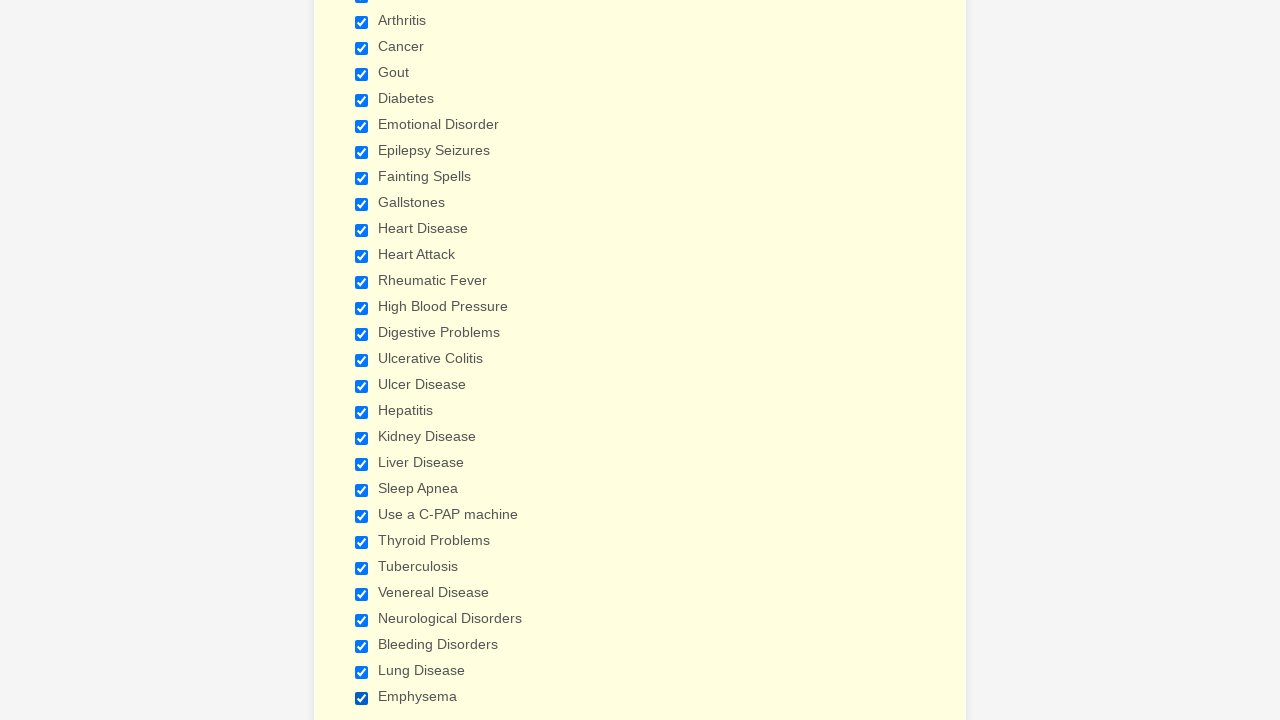

Verified checkbox is checked
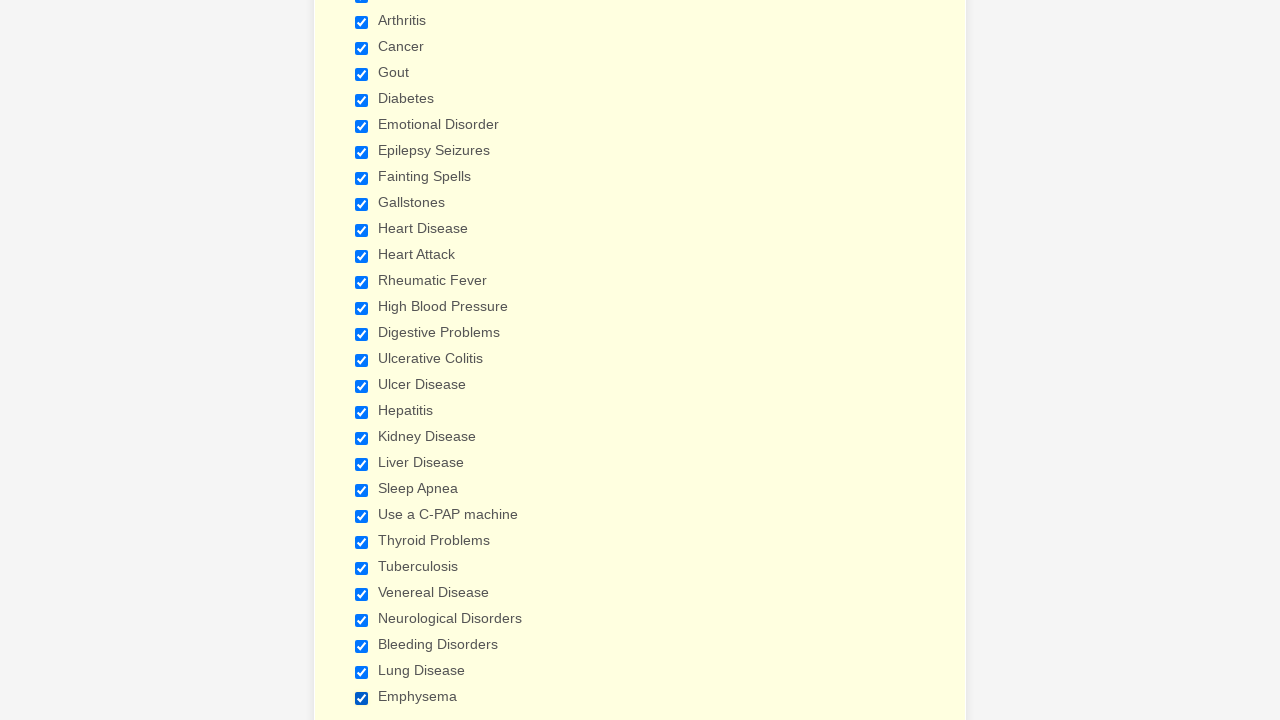

Verified checkbox is checked
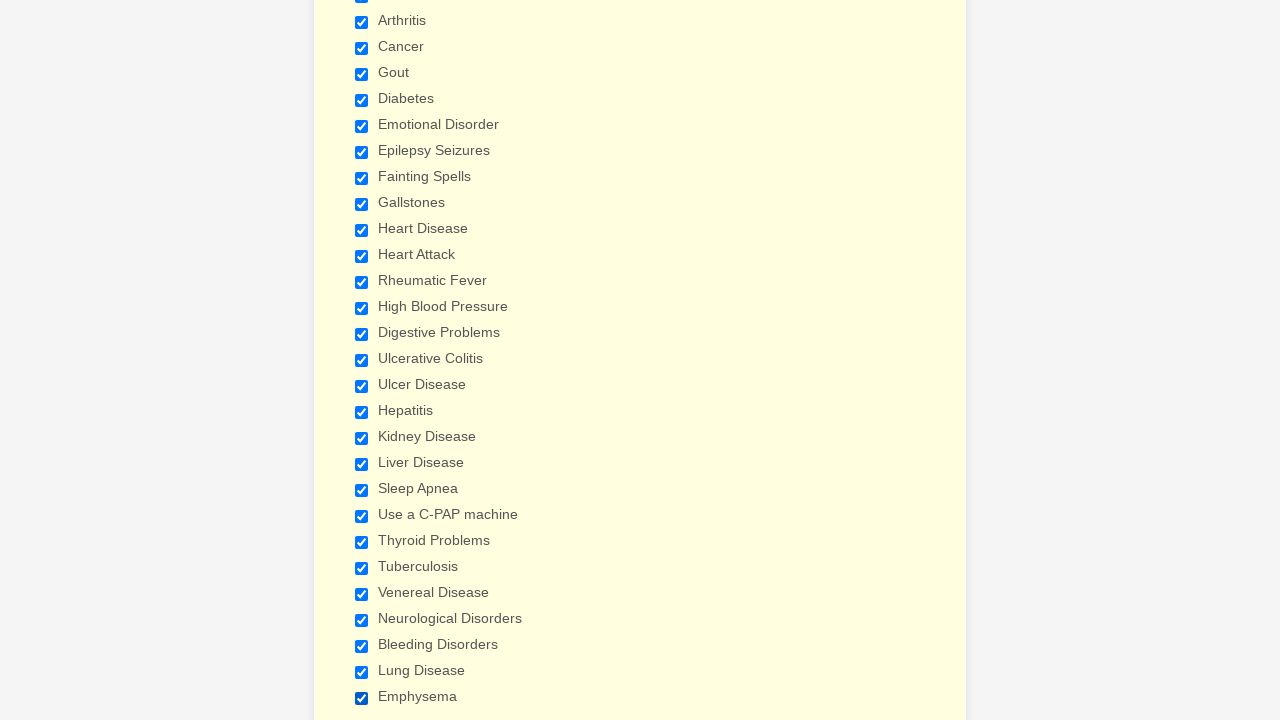

Verified checkbox is checked
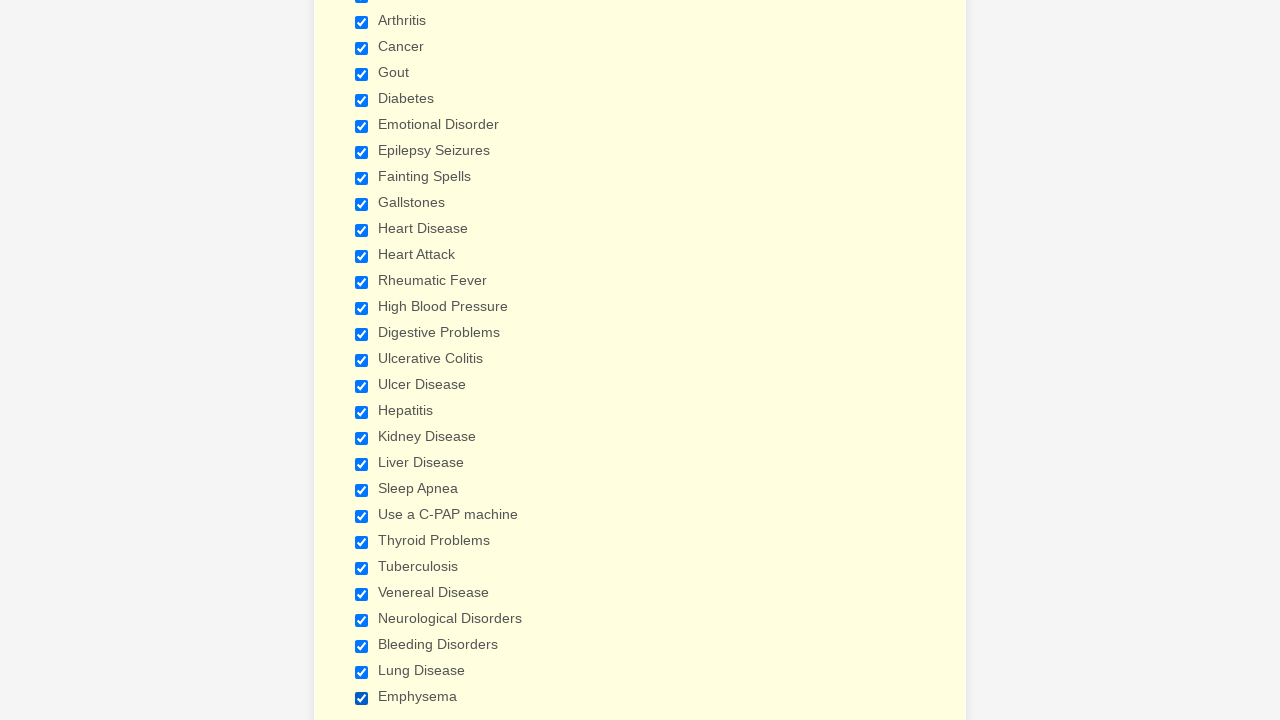

Verified checkbox is checked
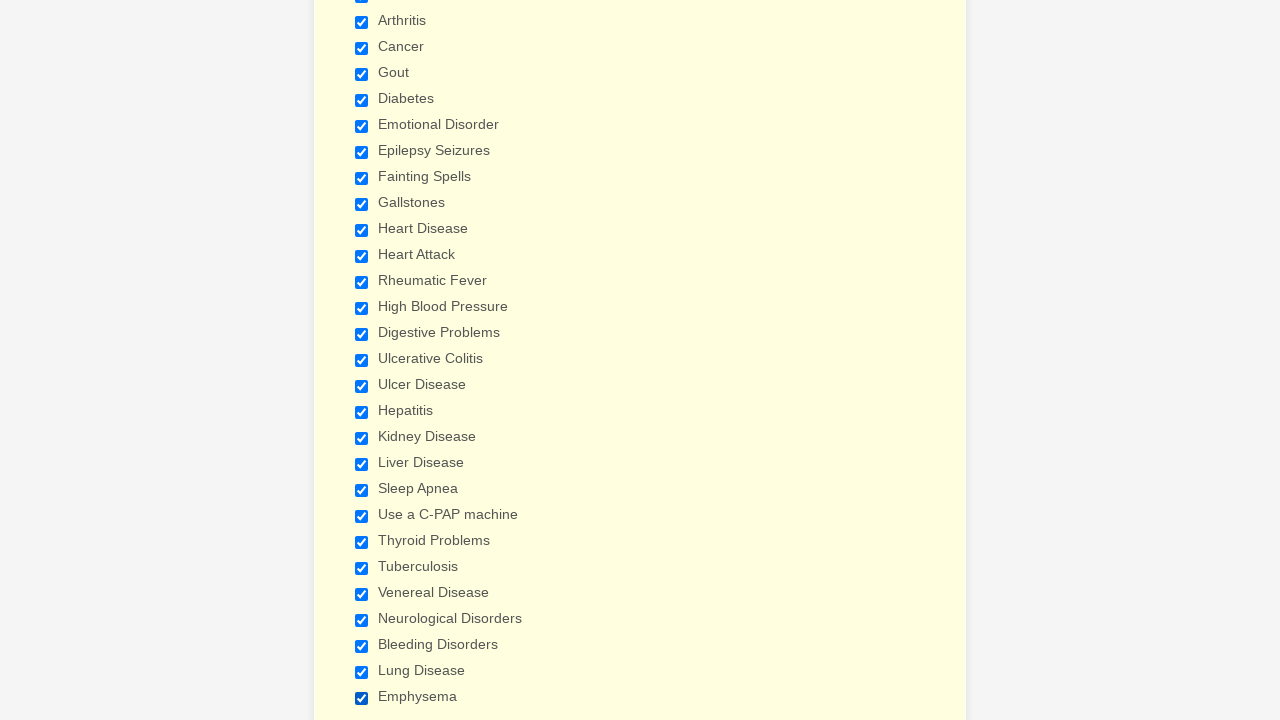

Verified checkbox is checked
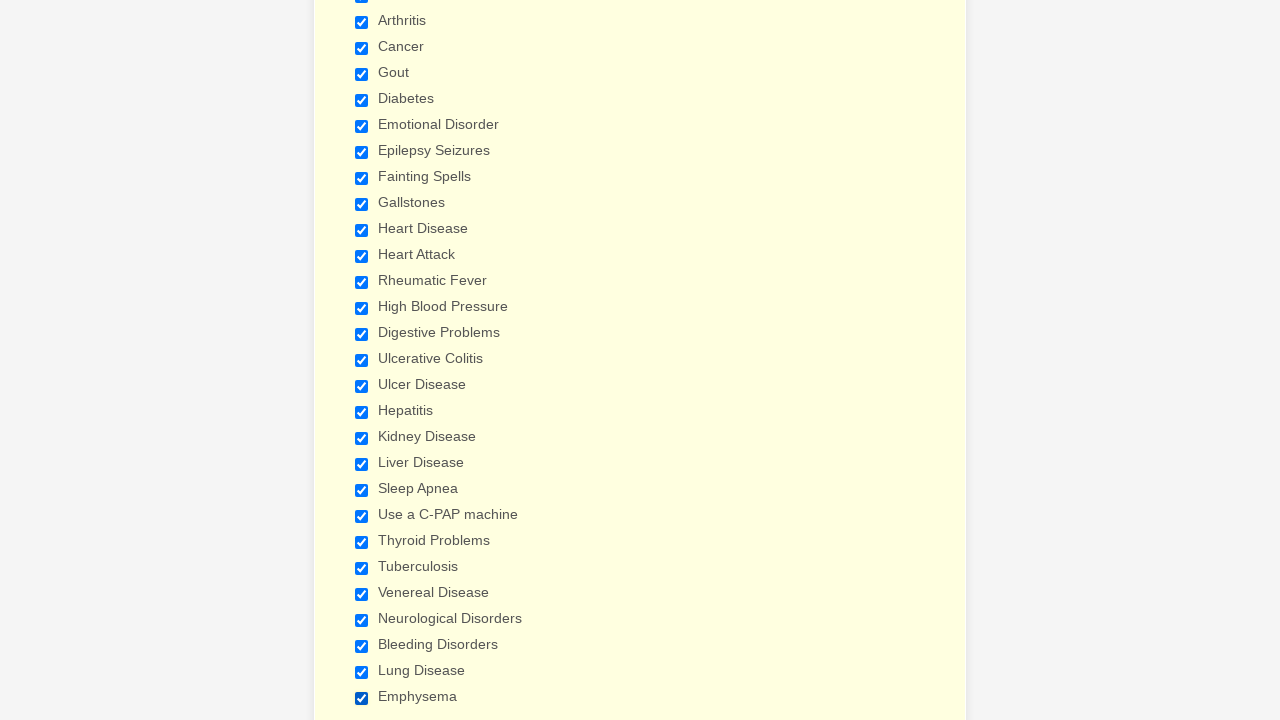

Verified checkbox is checked
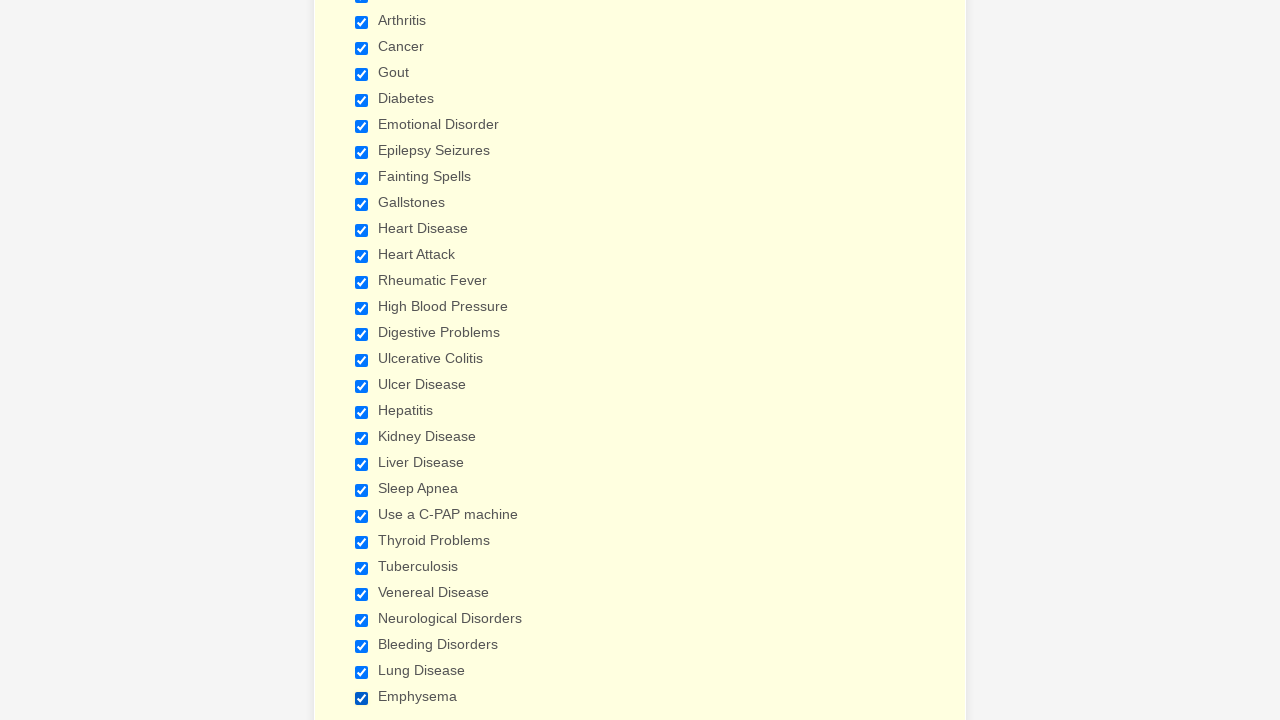

Verified checkbox is checked
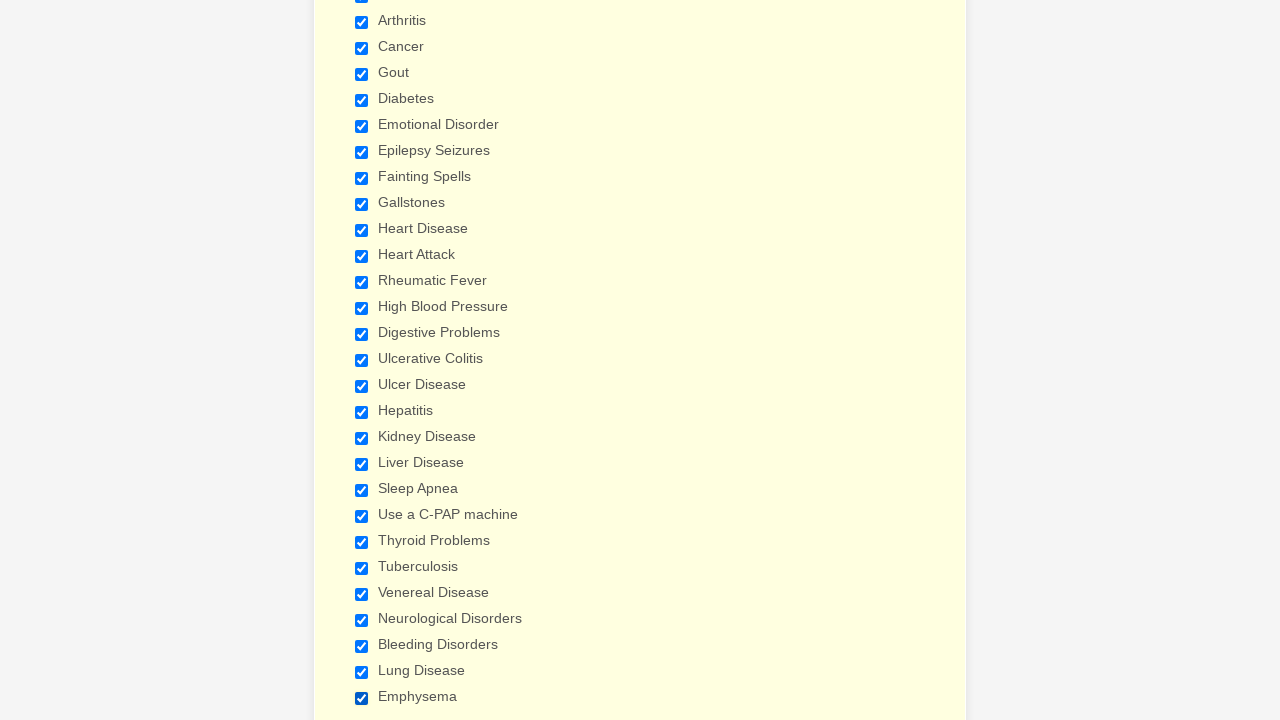

Verified checkbox is checked
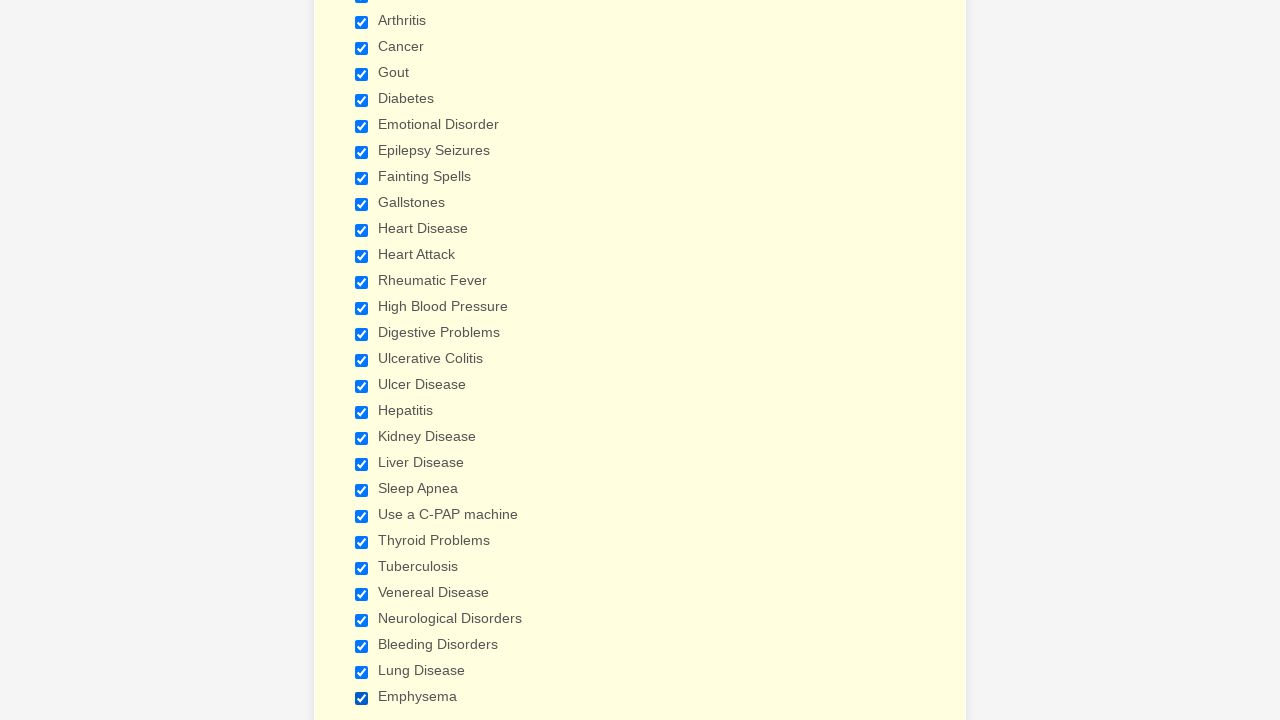

Verified checkbox is checked
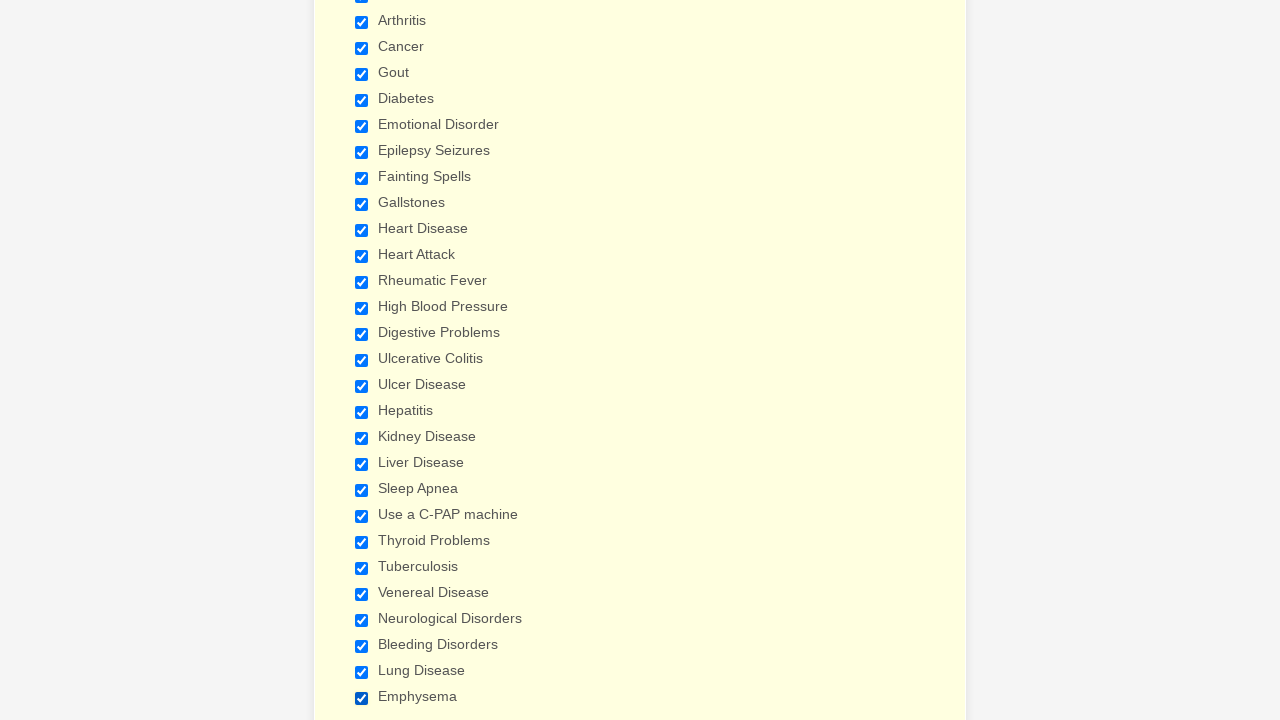

Verified checkbox is checked
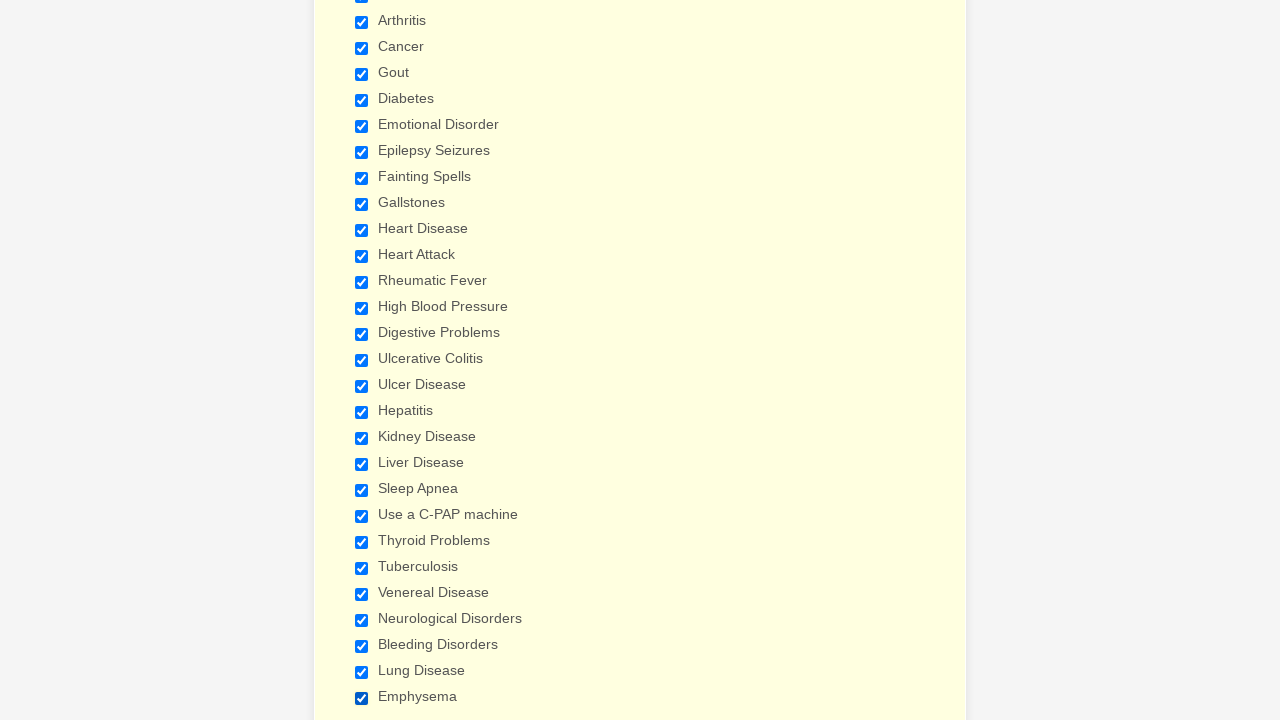

Verified checkbox is checked
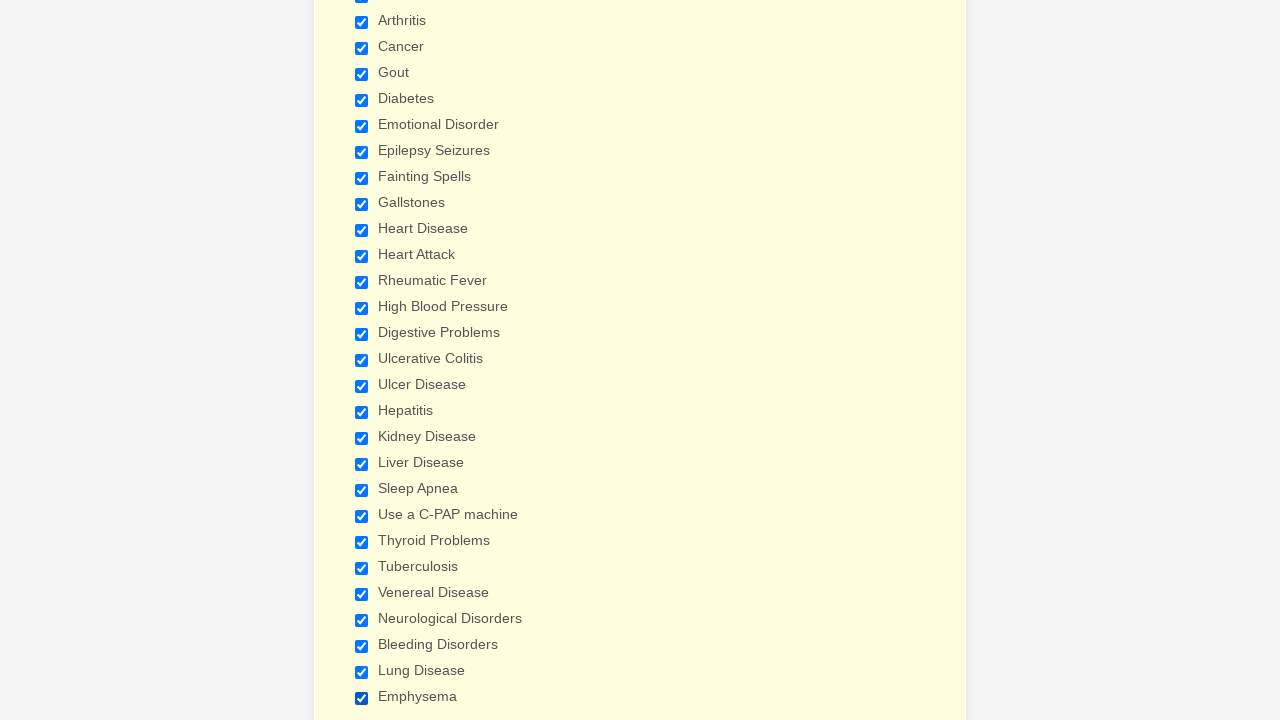

Verified checkbox is checked
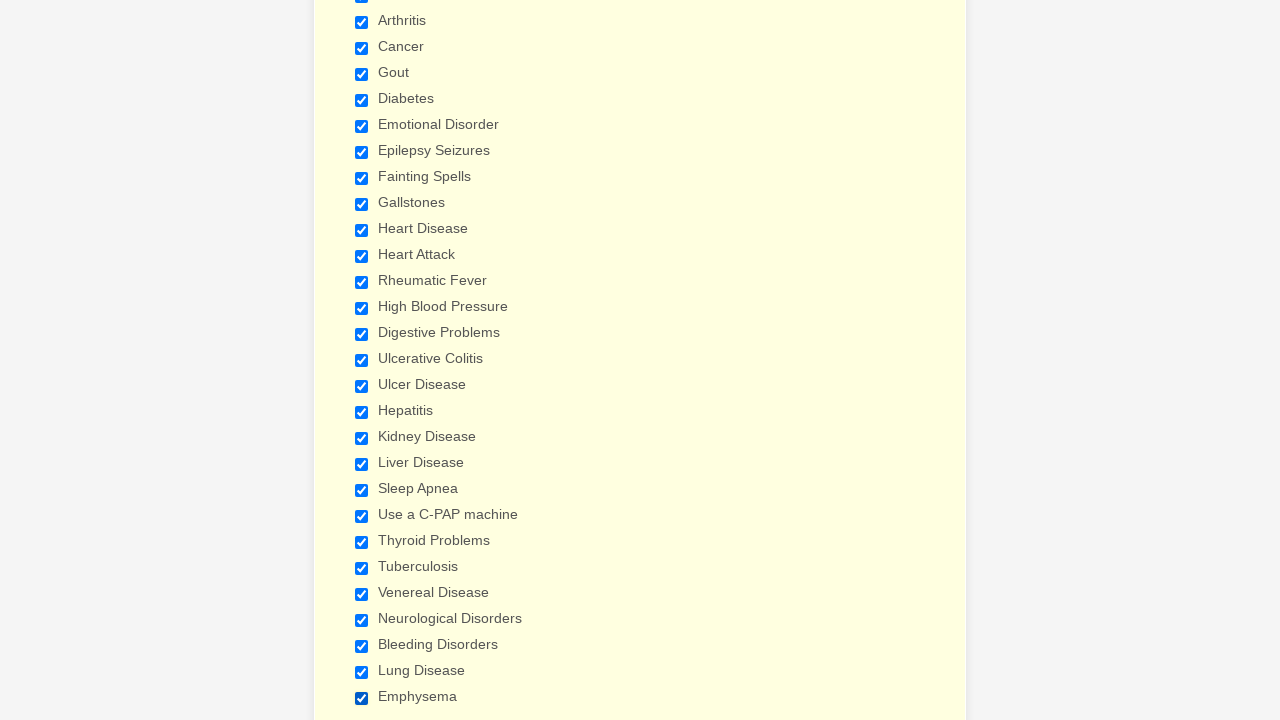

Verified checkbox is checked
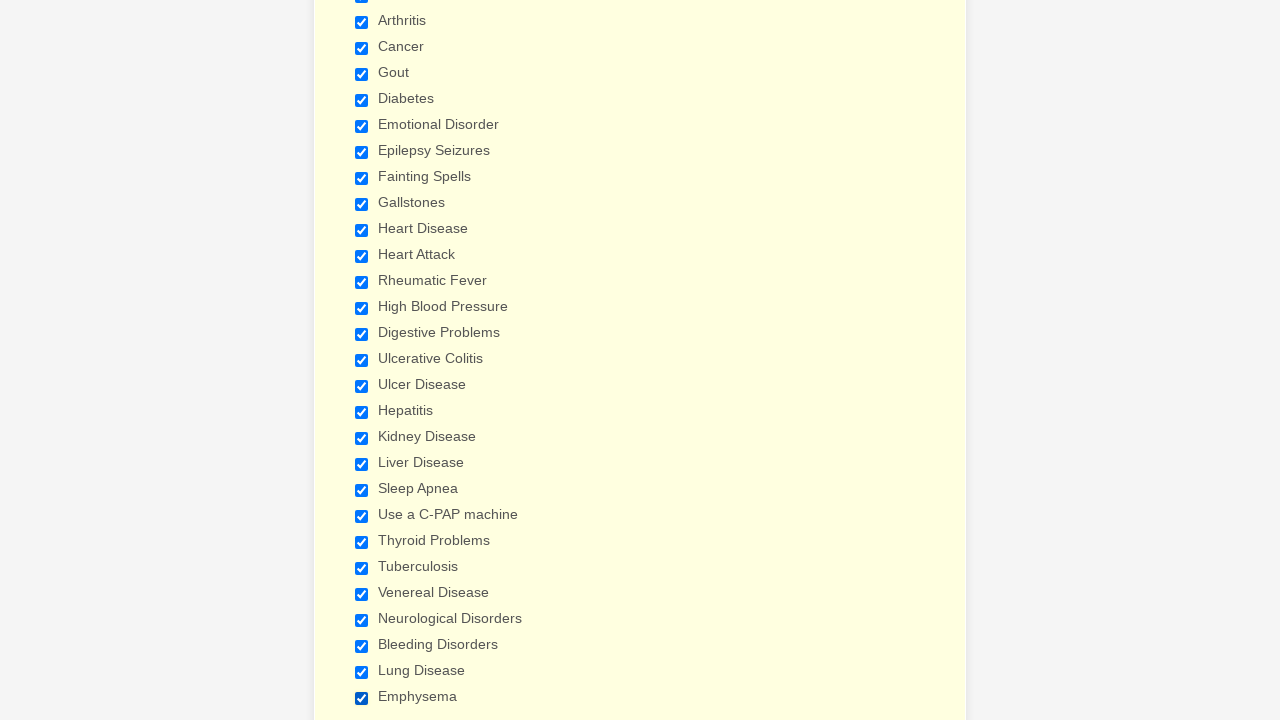

Verified checkbox is checked
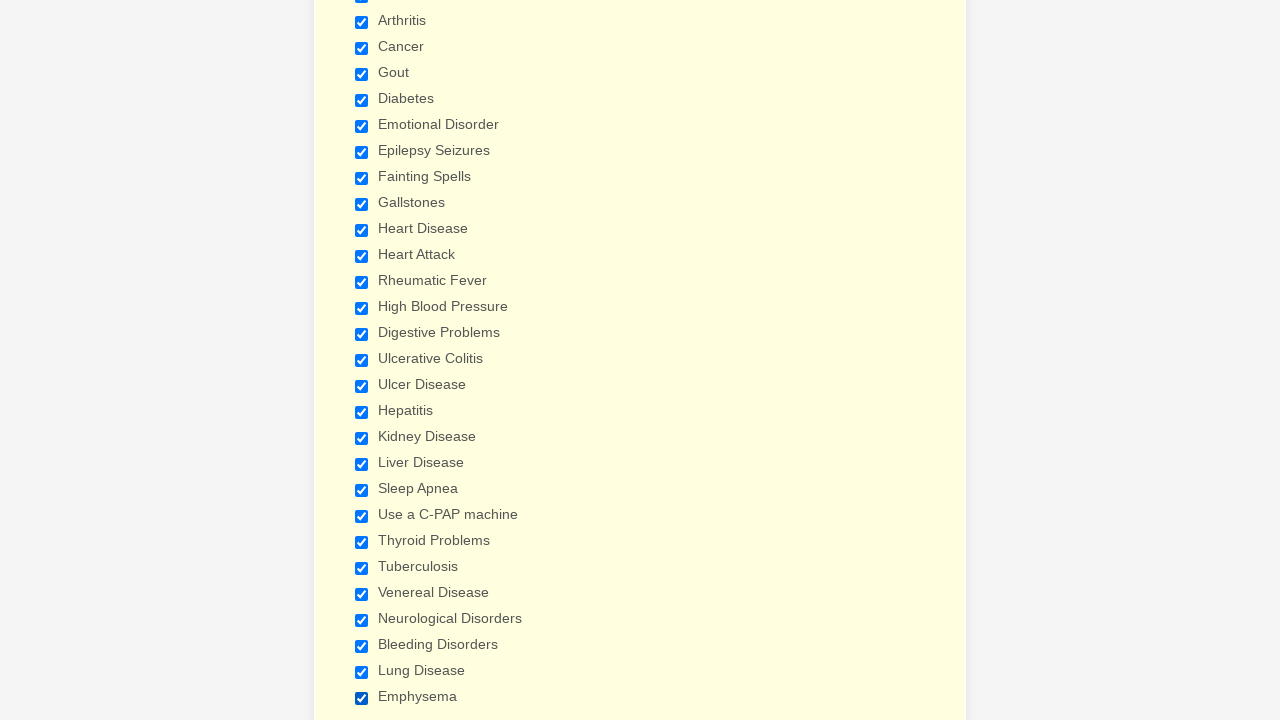

Verified checkbox is checked
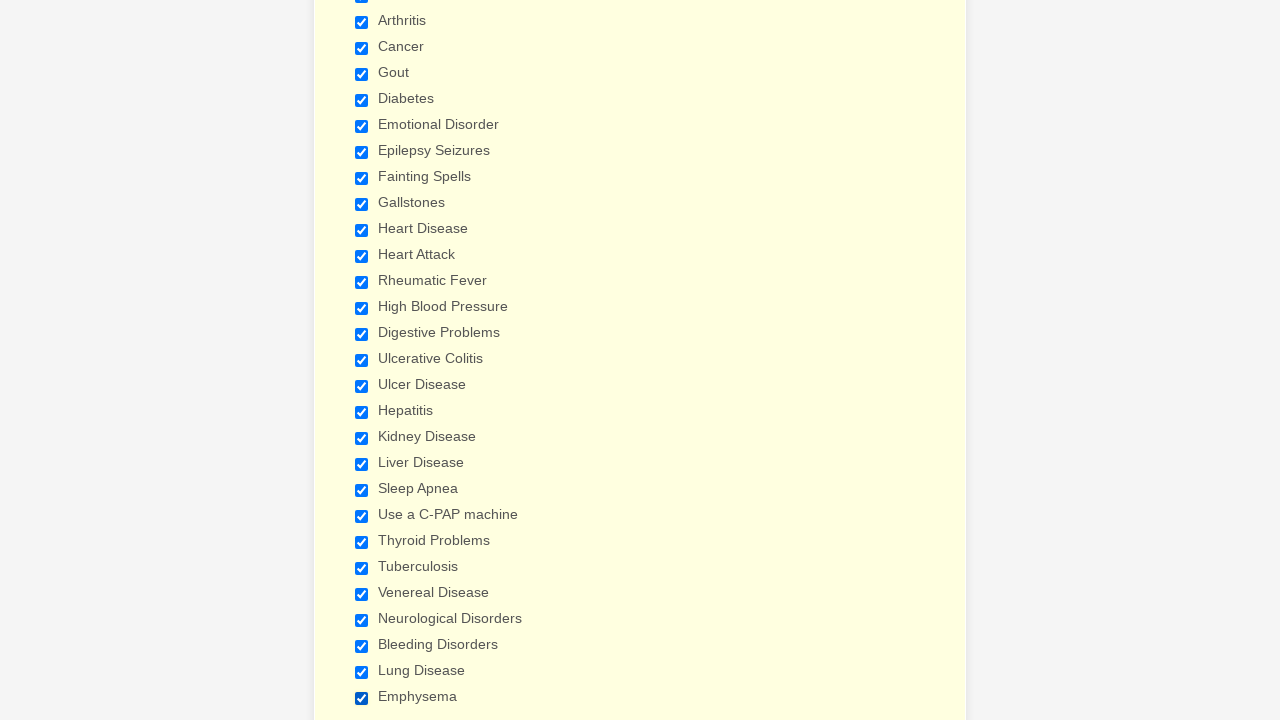

Verified checkbox is checked
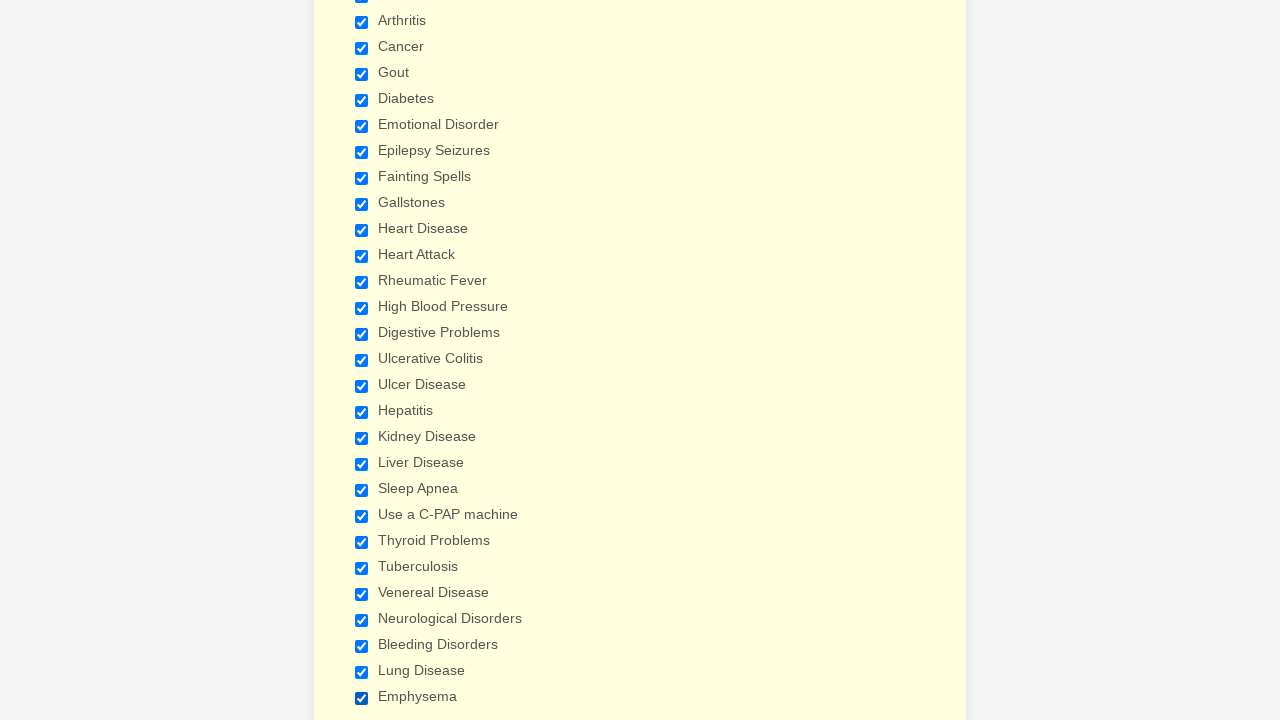

Verified checkbox is checked
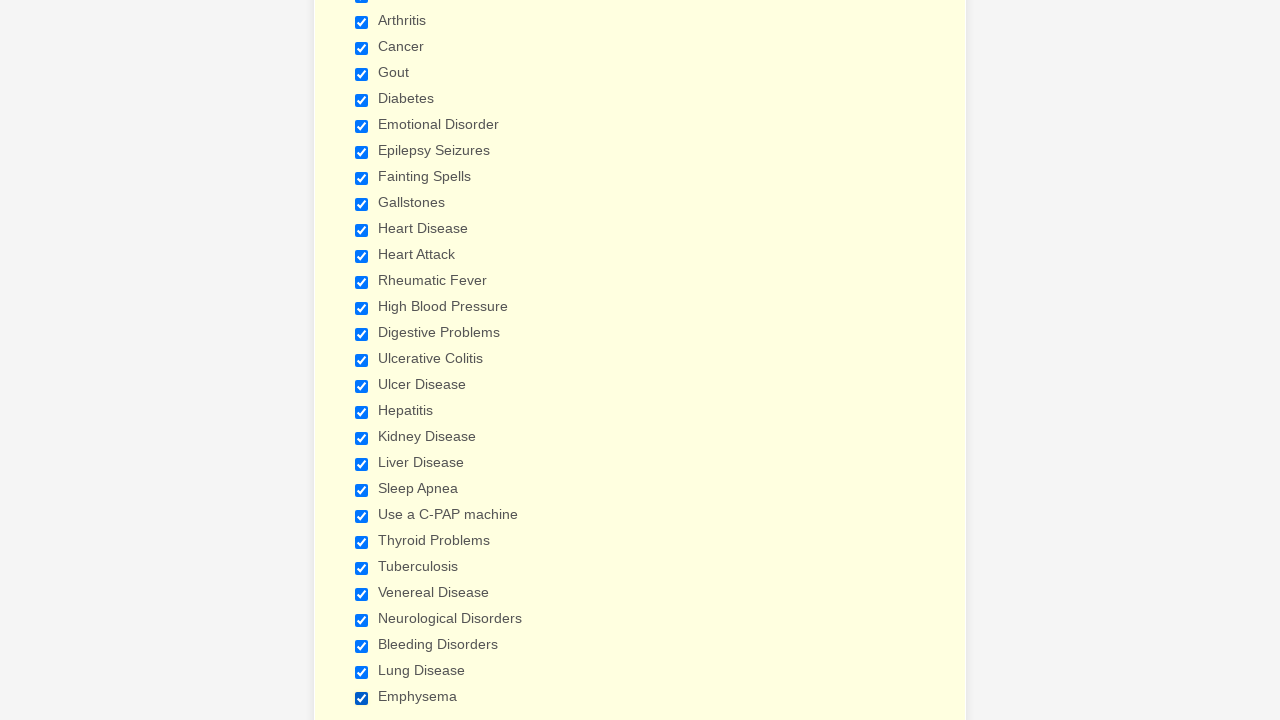

Verified checkbox is checked
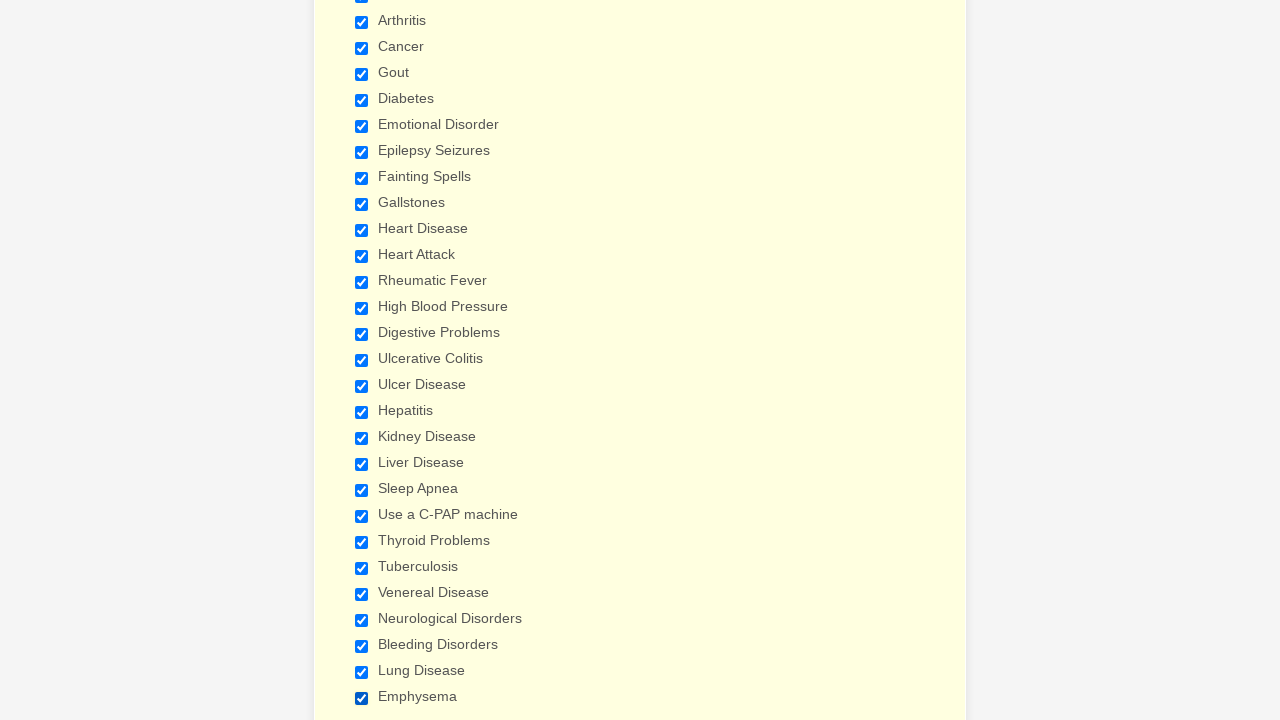

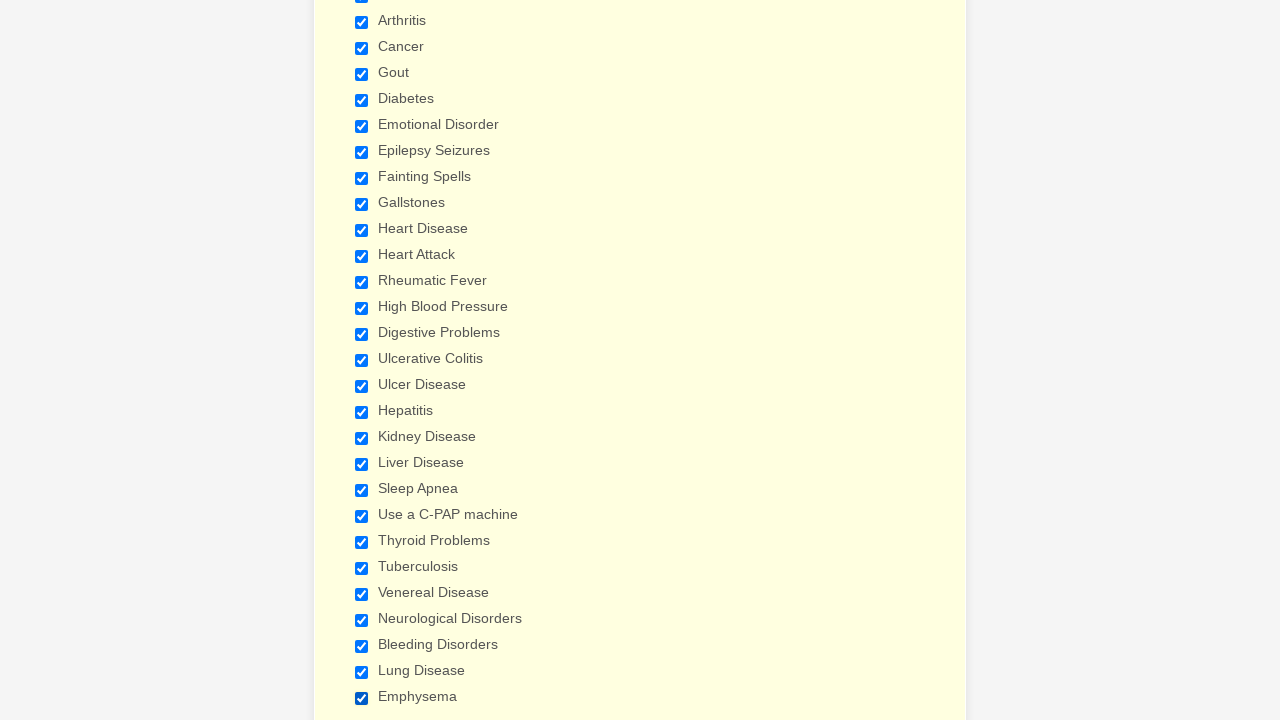